Logs into OrangeHRM demo site, creates a new employee with login details, adds immigration records, then logs in as the new employee to verify the data

Starting URL: https://opensource-demo.orangehrmlive.com/web/index.php/auth/login

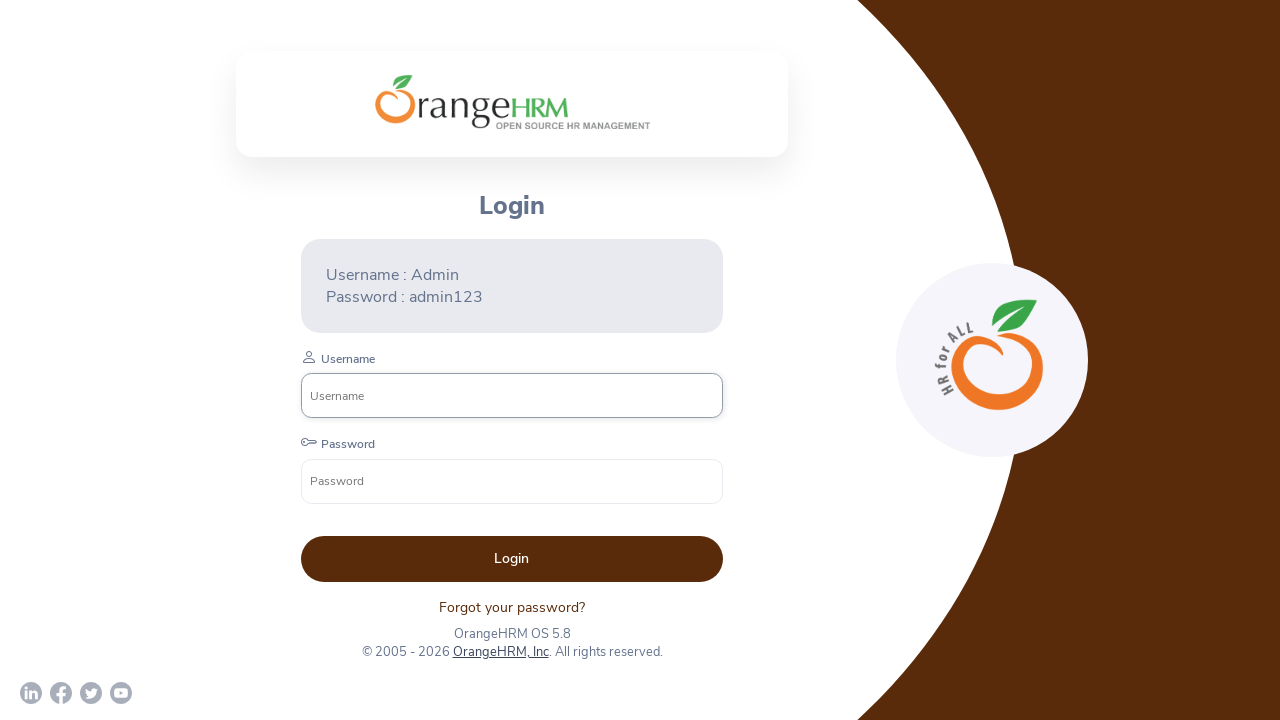

Filled username field with 'Admin' on input[name='username']
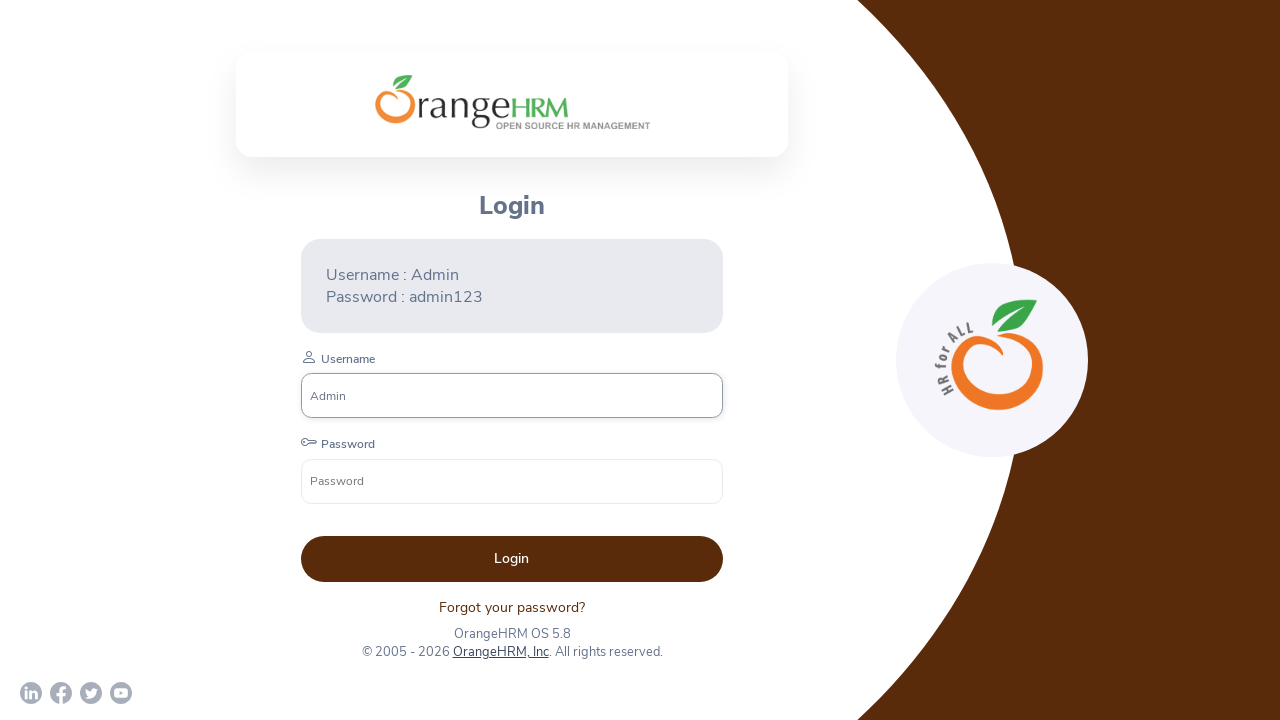

Filled password field with 'admin123' on input[name='password']
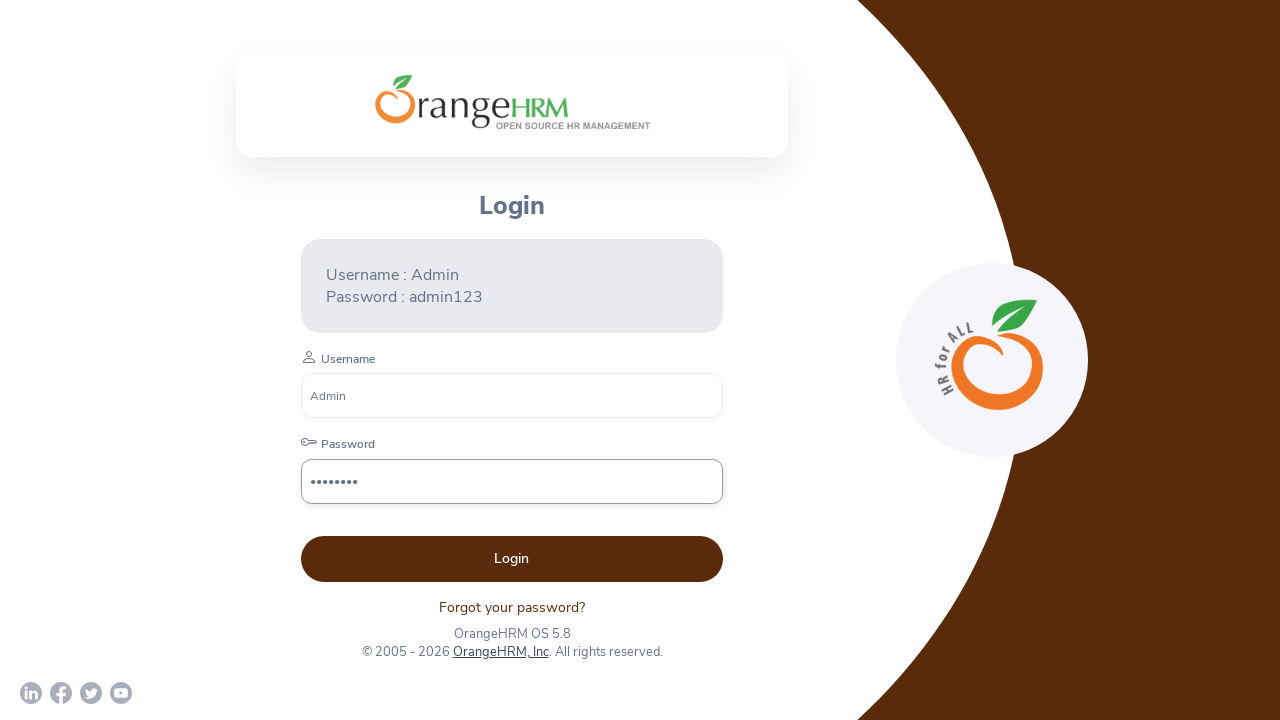

Clicked login submit button at (512, 559) on button[type='submit']
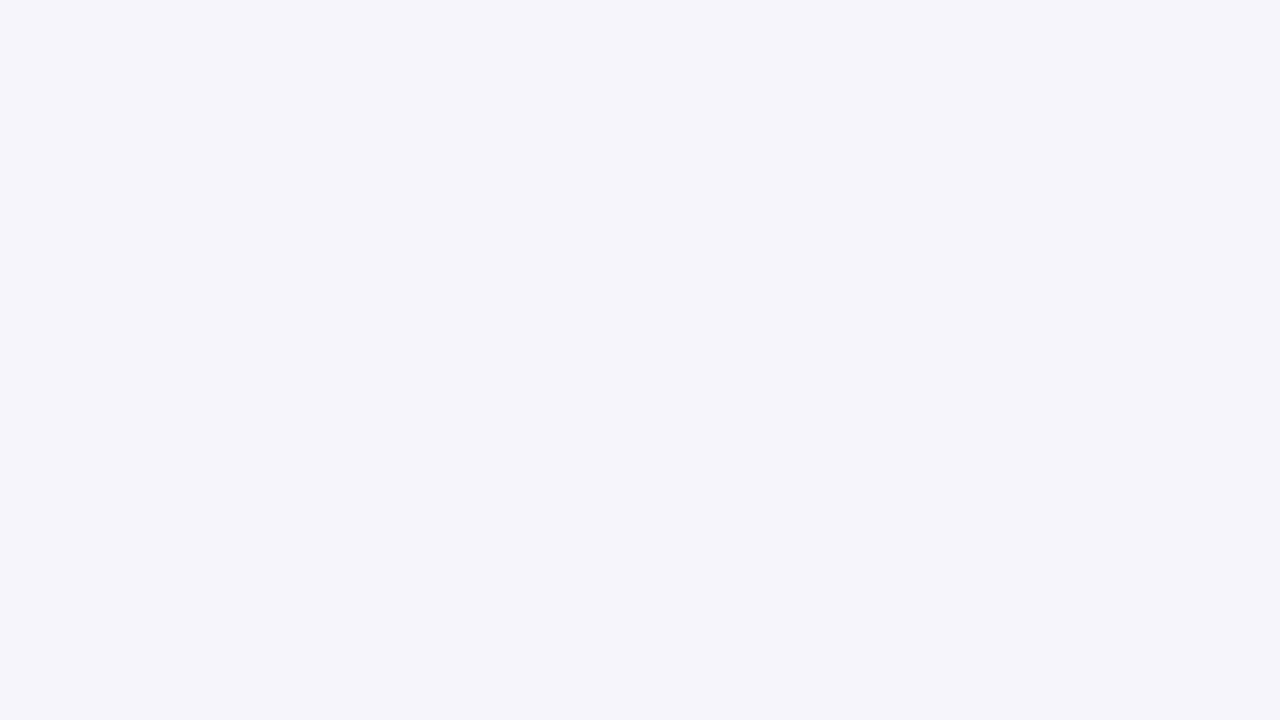

Waited 4 seconds for dashboard to load
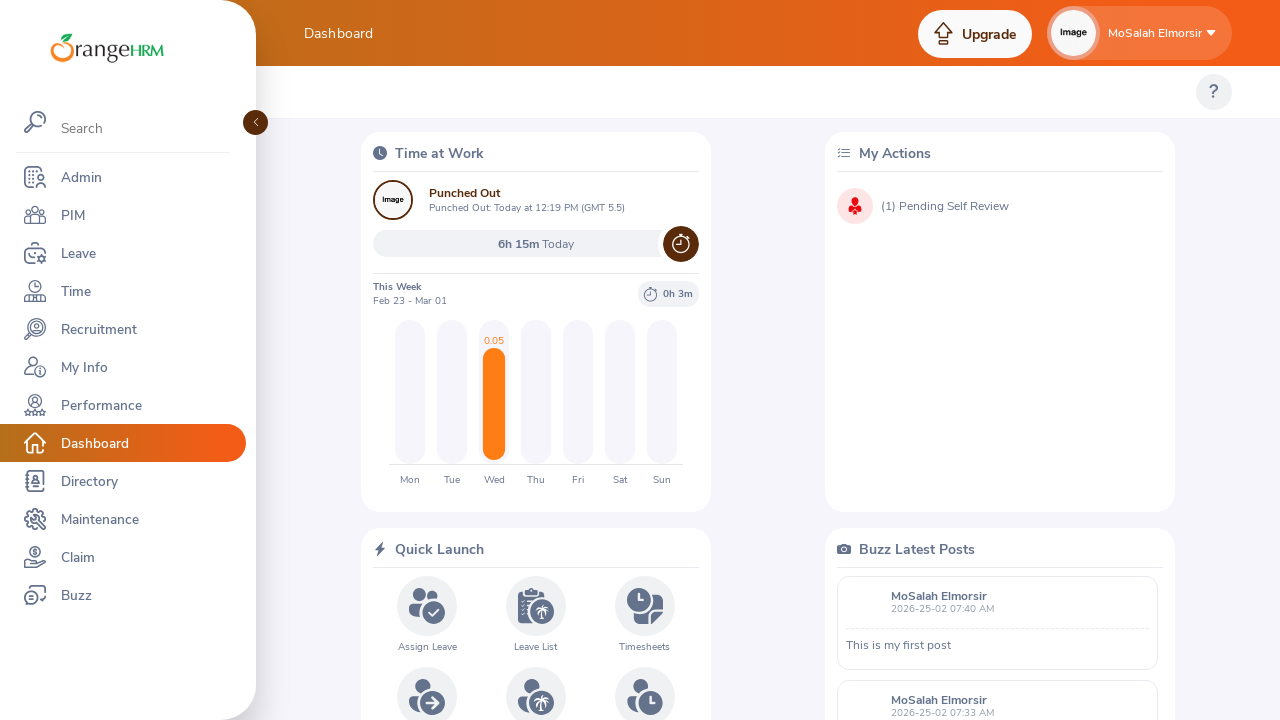

Clicked PIM menu at (66, 215) on xpath=//span[text()='PIM']
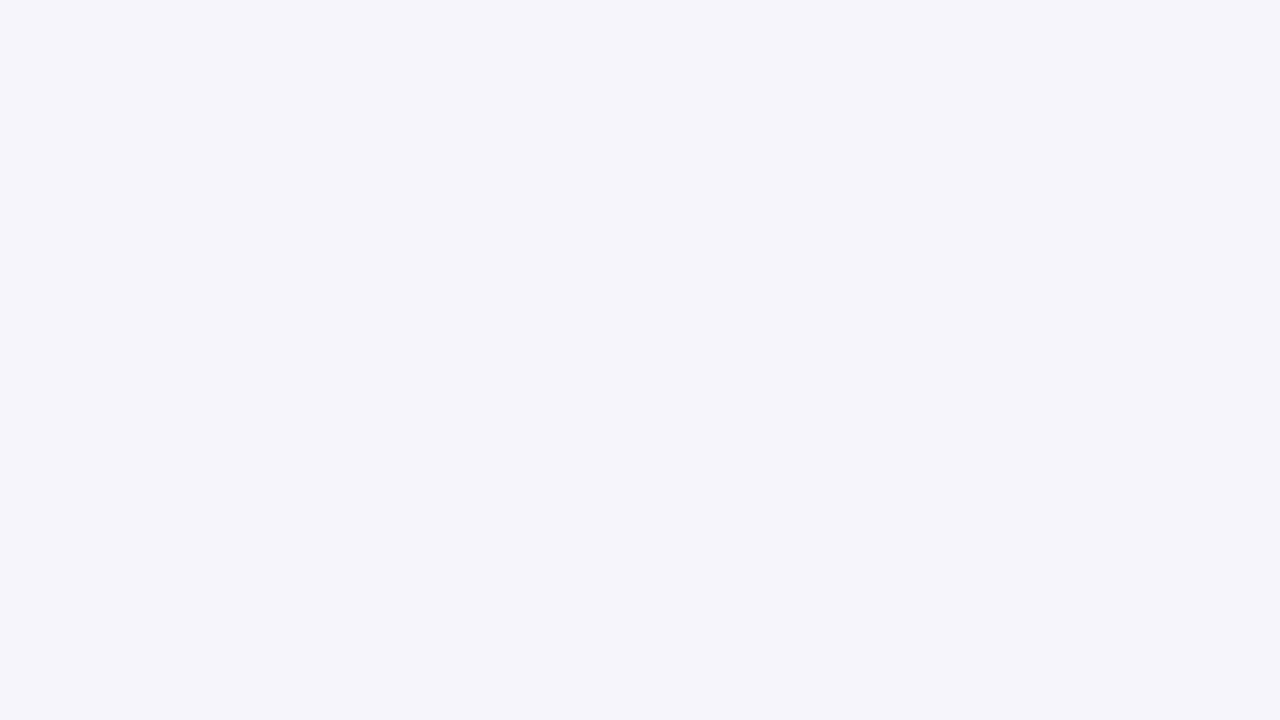

Waited 3 seconds for PIM page to load
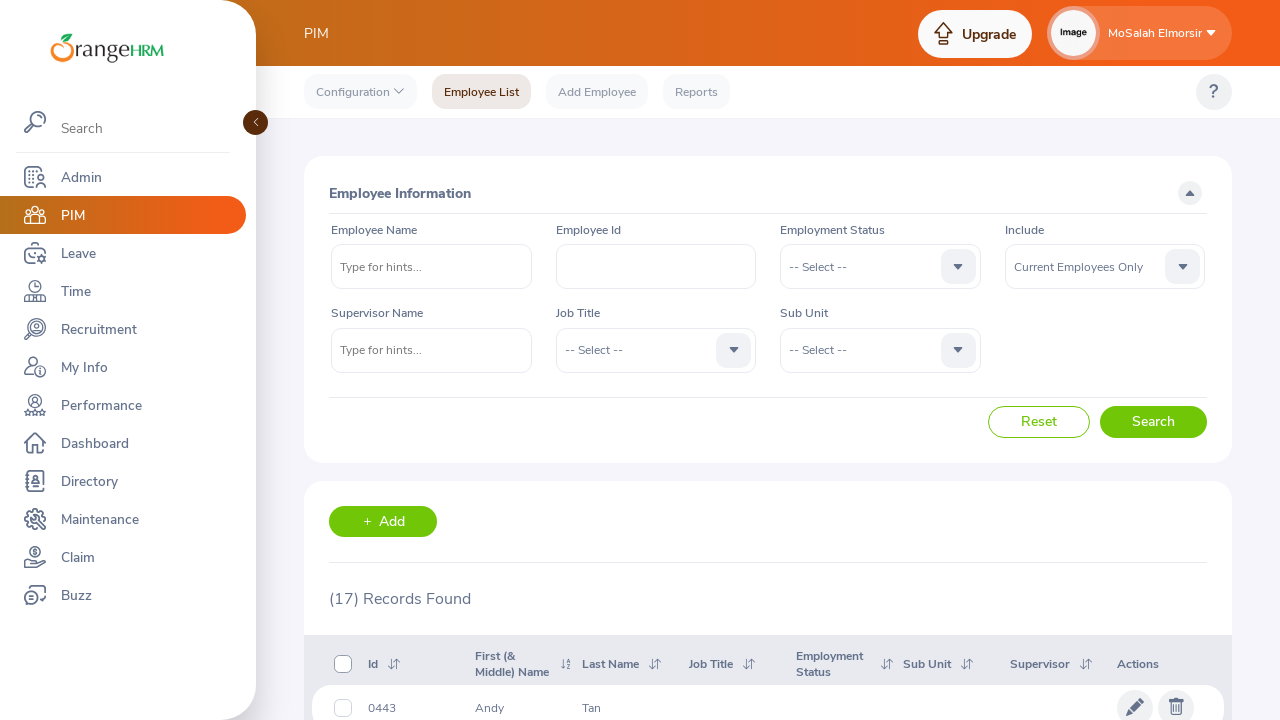

Clicked 'Add Employee' link at (597, 92) on xpath=//a[text()='Add Employee']
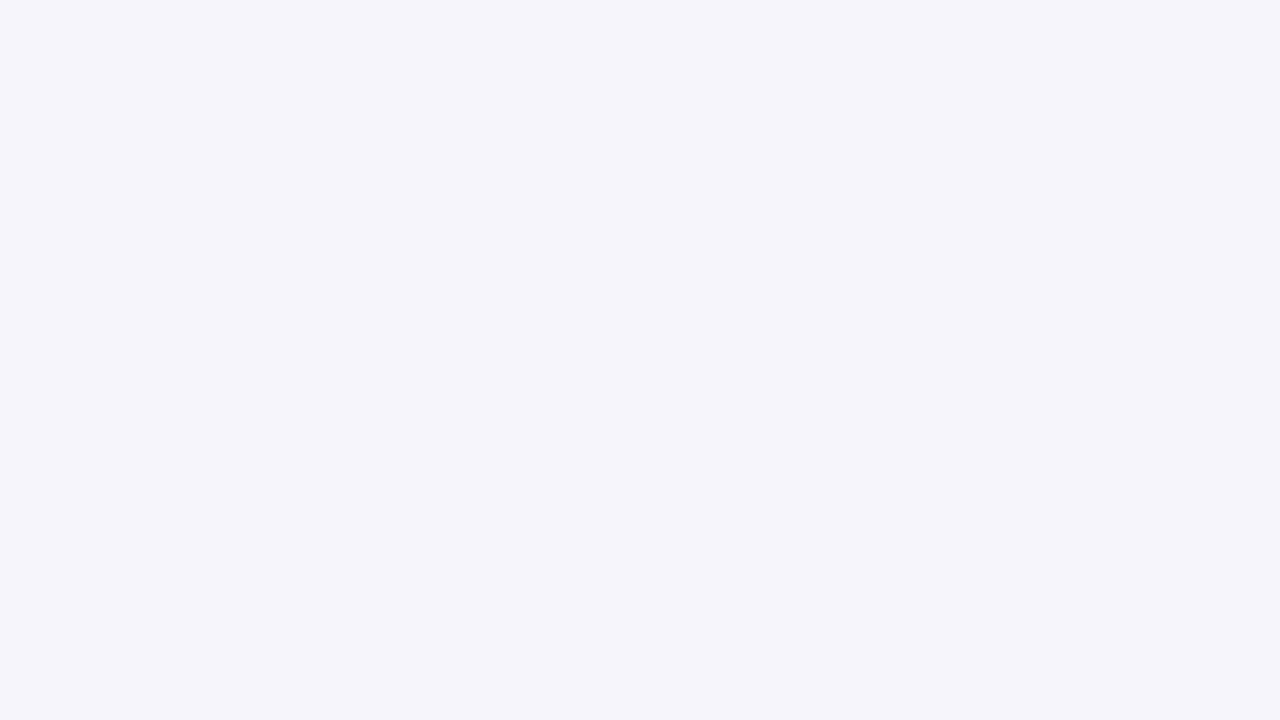

Filled first name field with 'Donald' on input[name='firstName']
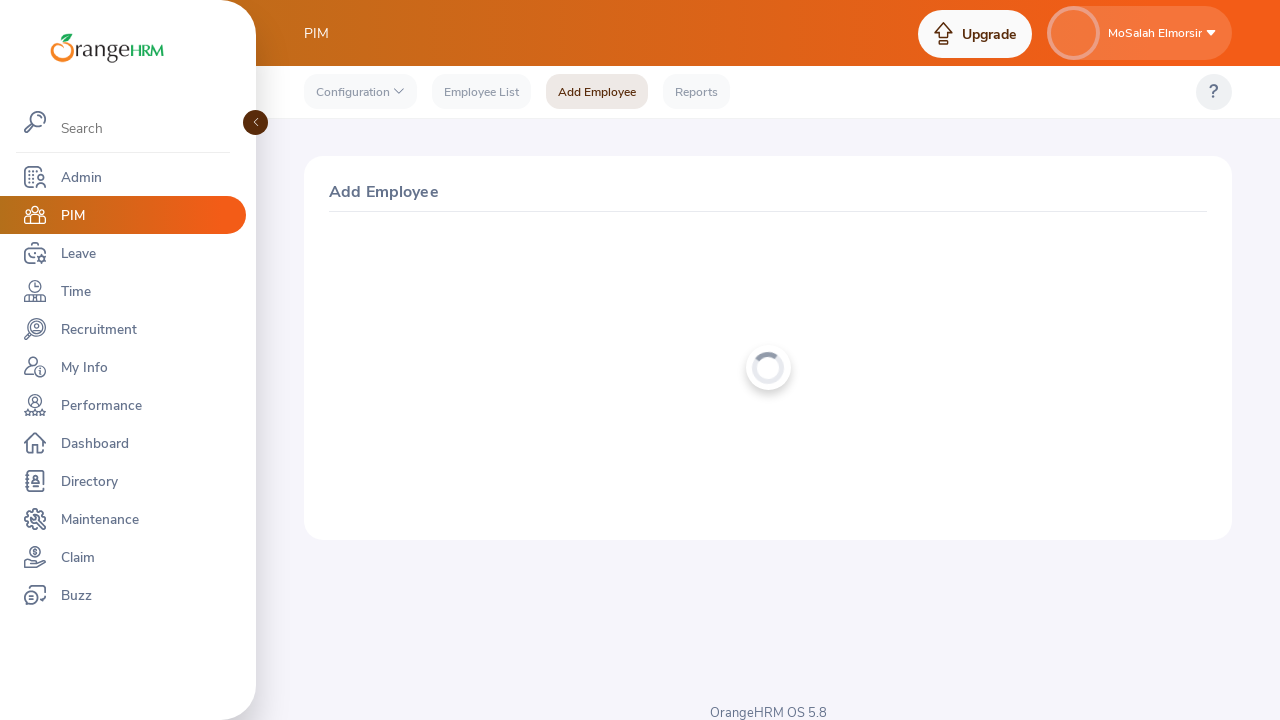

Filled last name field with 'Trump' on input[name='lastName']
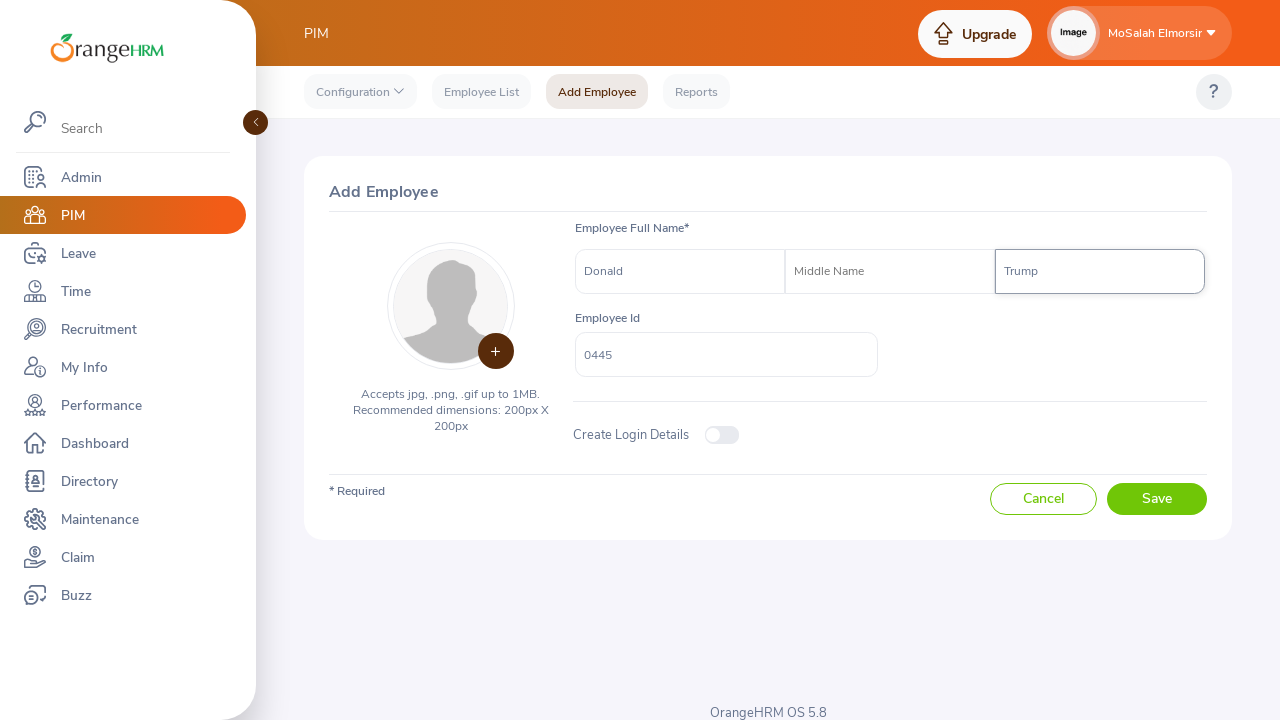

Retrieved Employee ID: None
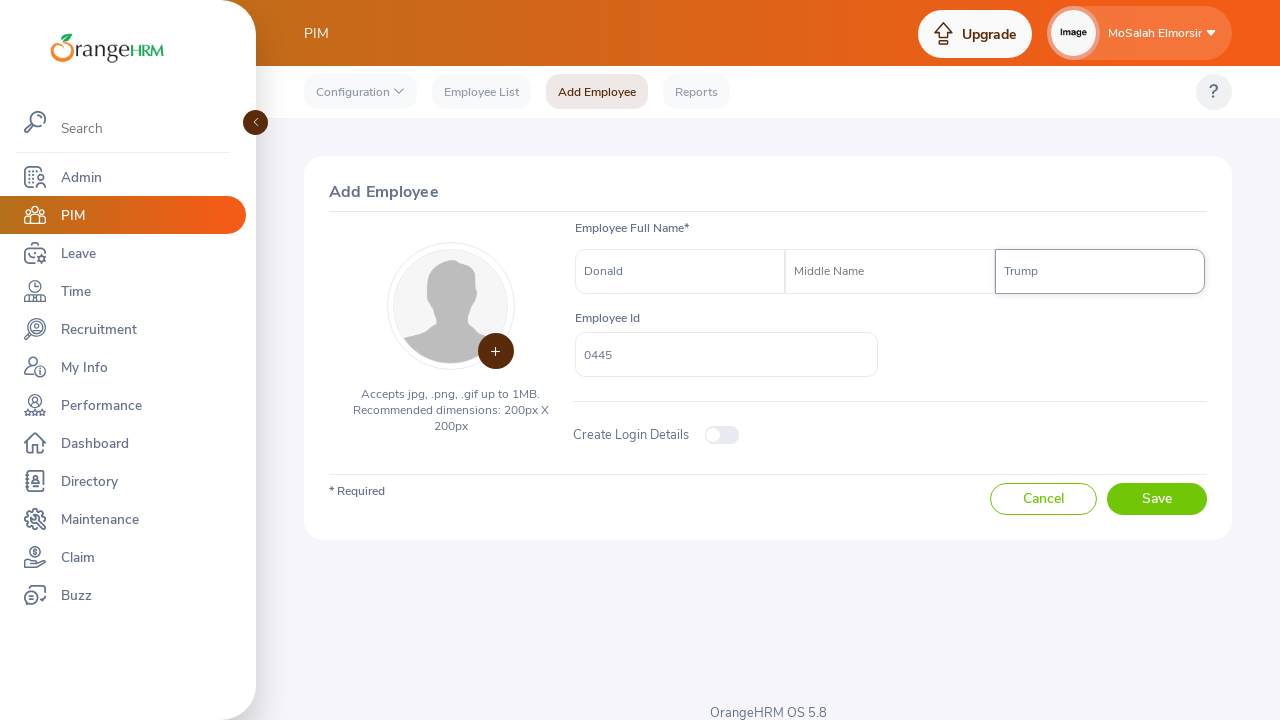

Enabled 'Create Login Details' checkbox at (724, 435) on xpath=//p[text()='Create Login Details']/following-sibling::div//label
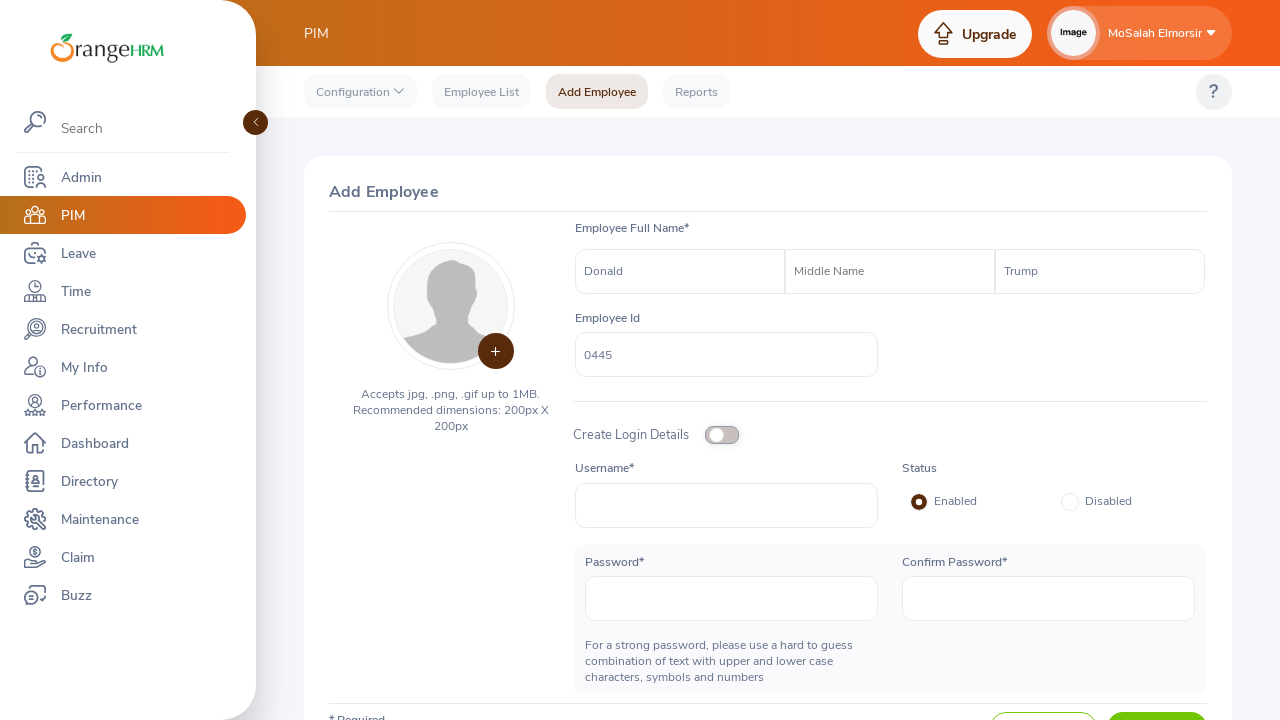

Waited 2 seconds for login details form to appear
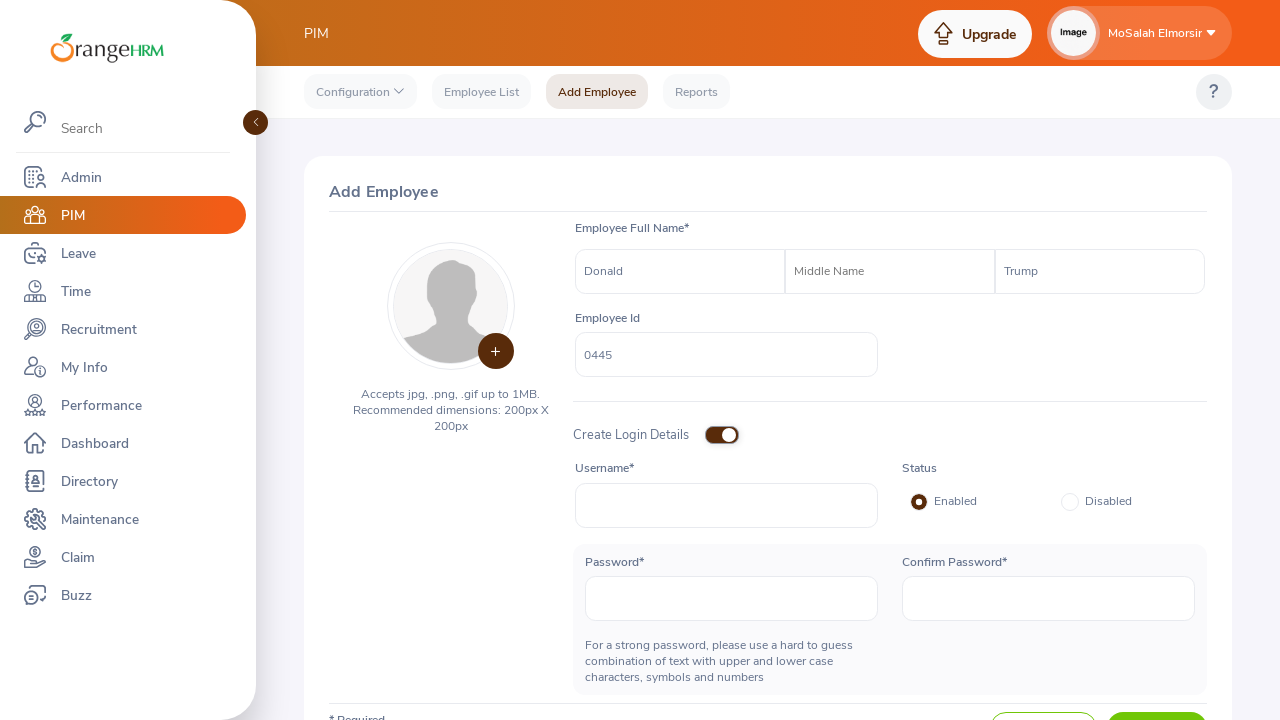

Filled username field with 'donald3665' on //label[text()='Username']/parent::div/following-sibling::div/input
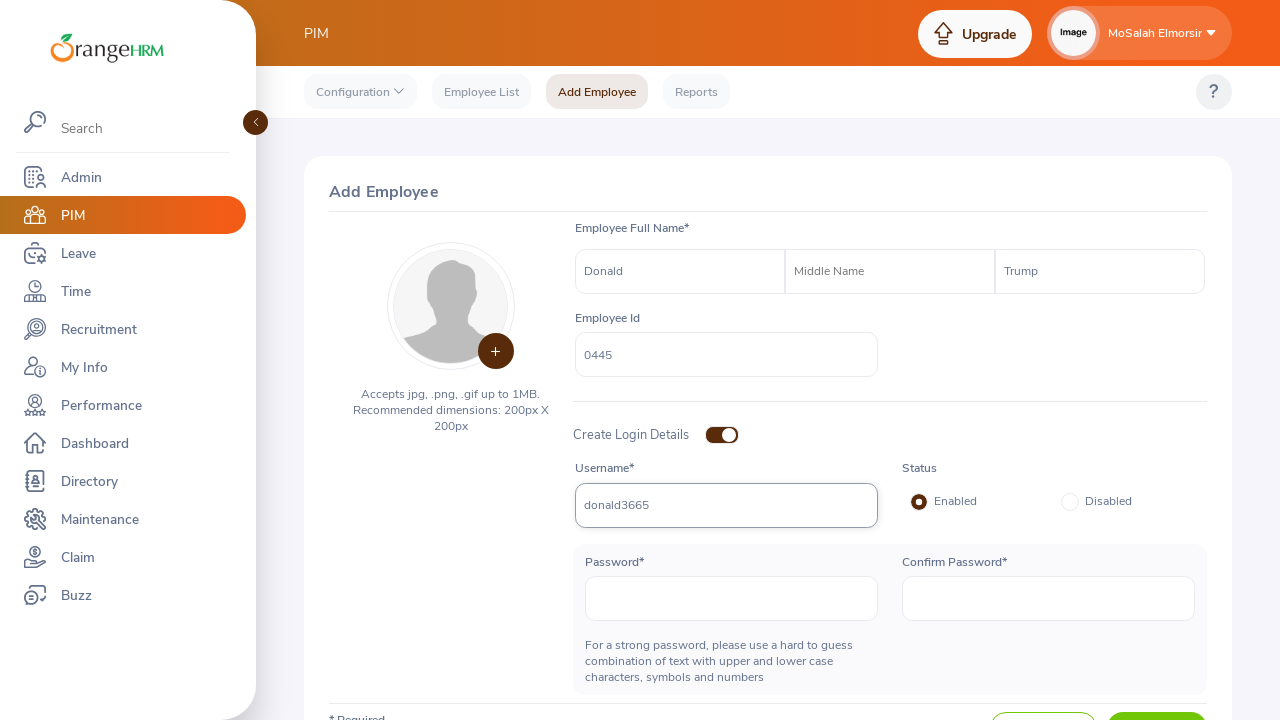

Filled password field with 'Donald123^%*' on //label[text()='Password']/parent::div/following-sibling::div/input
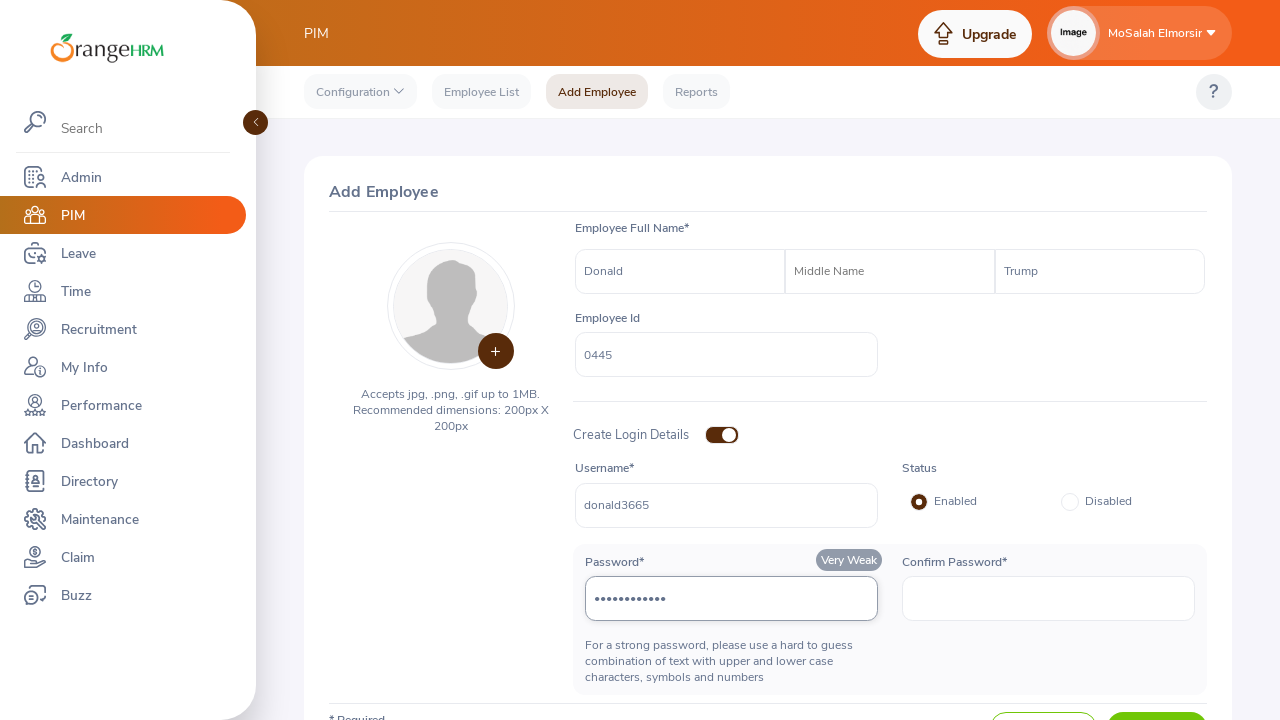

Filled confirm password field with 'Donald123^%*' on //label[text()='Confirm Password']/parent::div/following-sibling::div/input
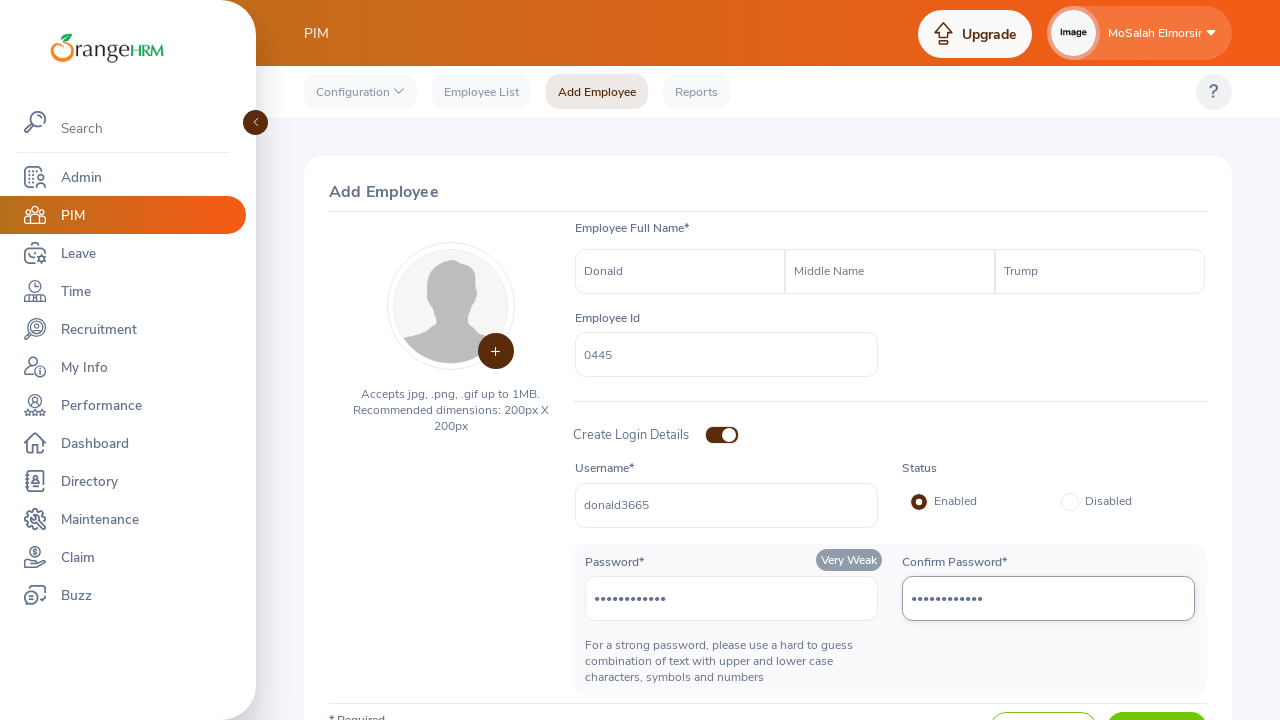

Clicked Save button to create employee at (1157, 704) on xpath=//button[contains(string(),'Save')]
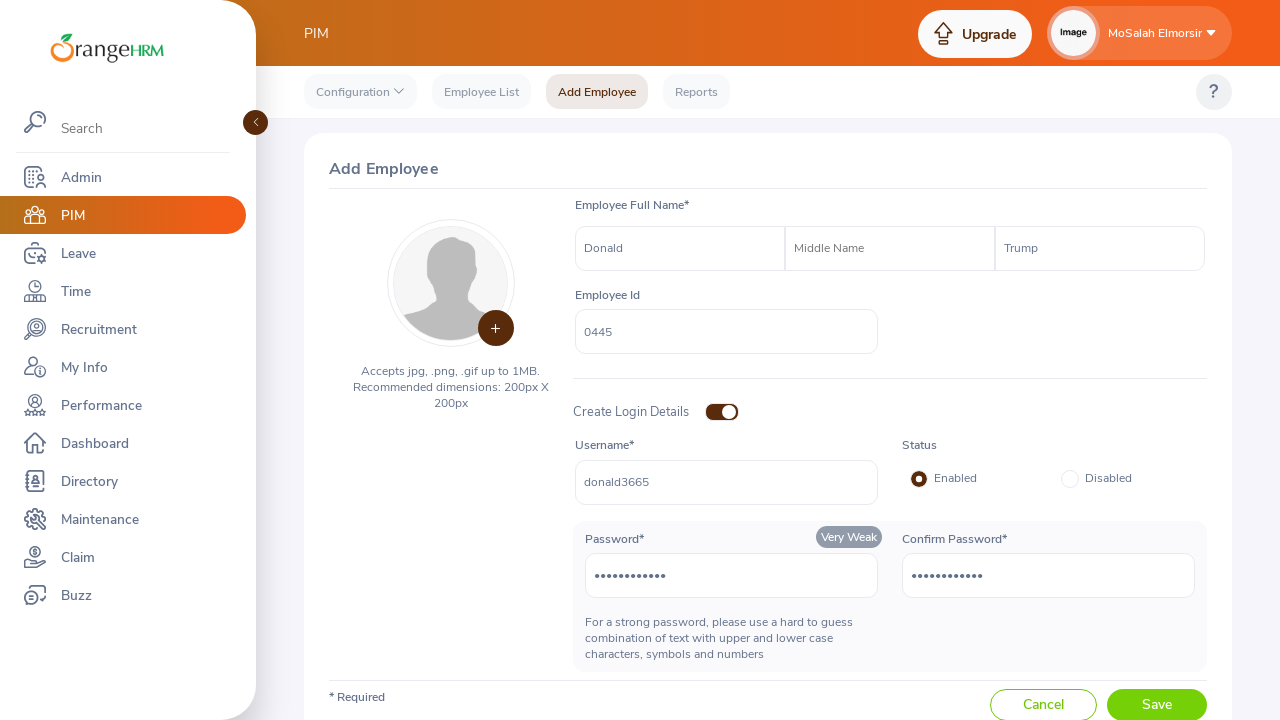

Waited 8 seconds for employee creation to complete
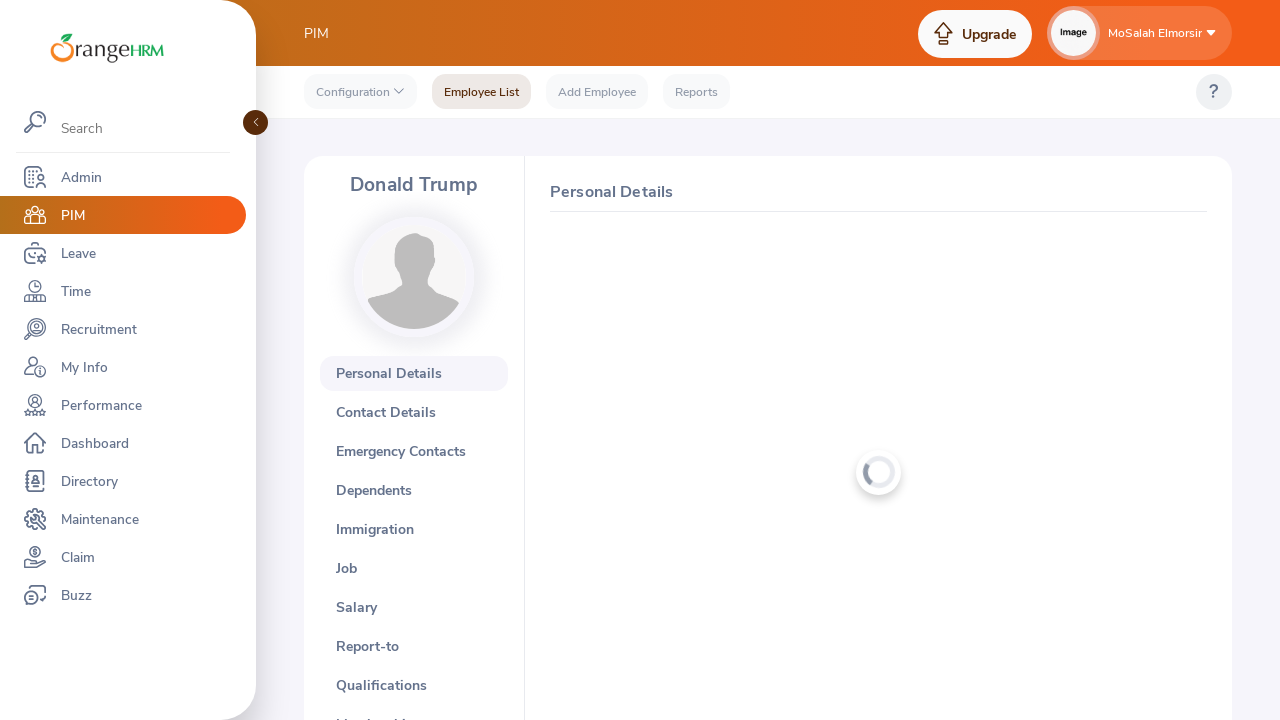

Clicked Immigration tab at (414, 530) on xpath=//a[text()='Immigration']
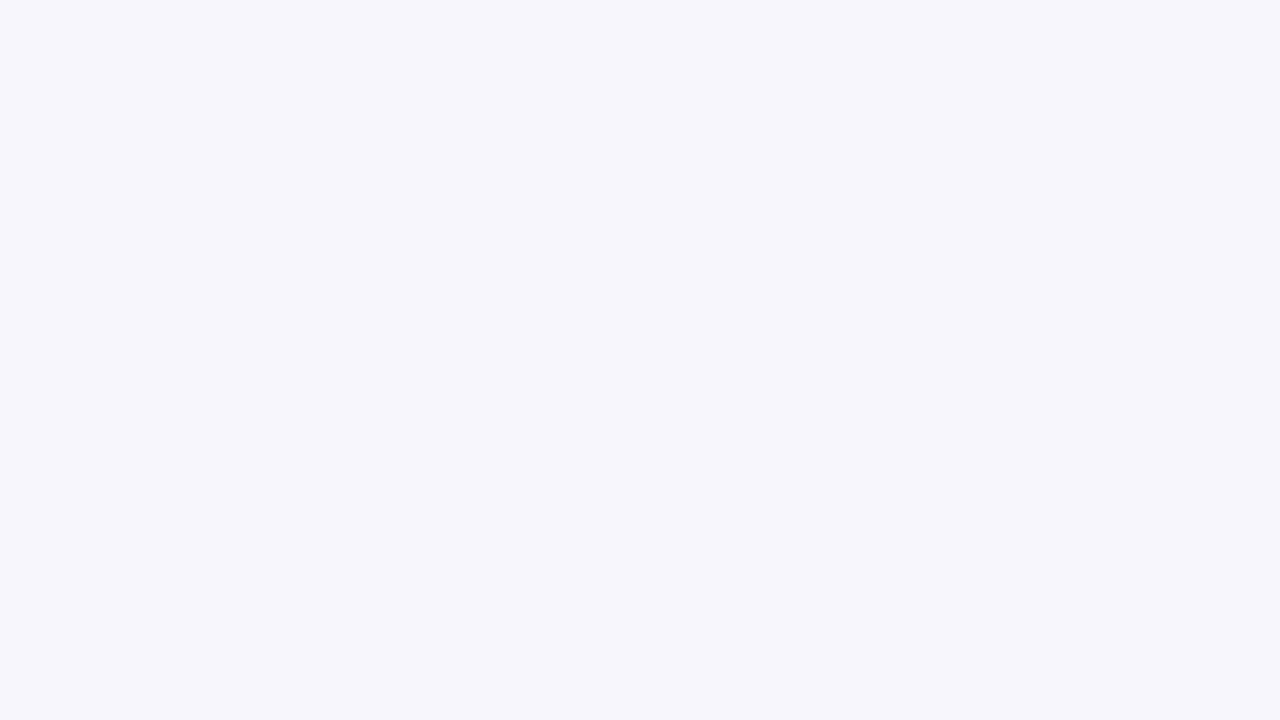

Waited 2 seconds for Immigration page to load
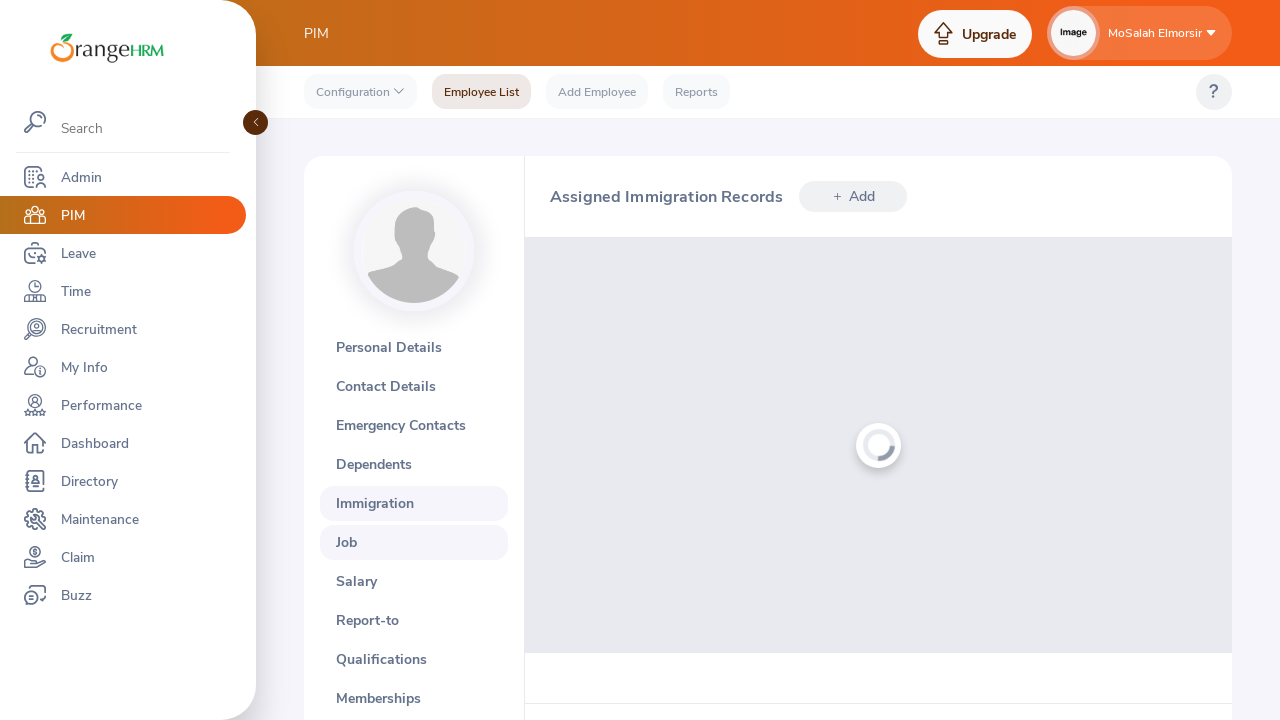

Clicked Add button to add immigration record at (853, 197) on xpath=//h6[text()='Assigned Immigration Records']/following-sibling::button[cont
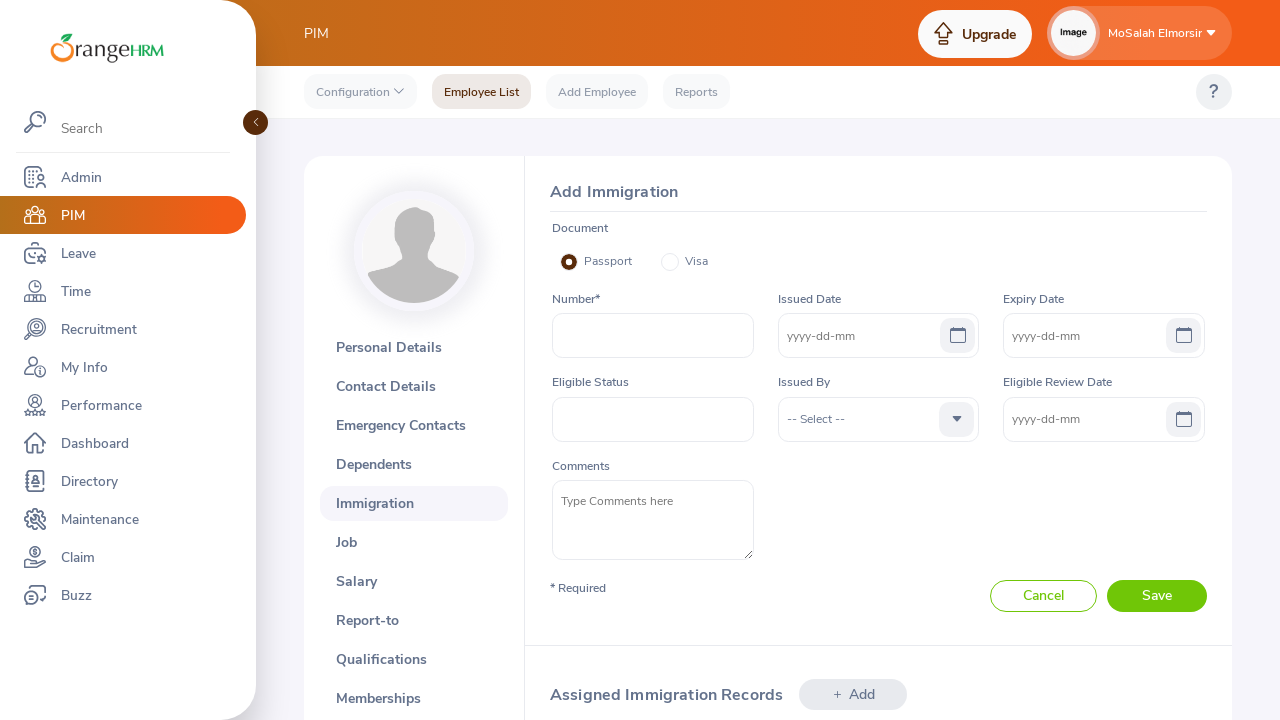

Filled immigration record number with '5555-6666-7777-8888' on //label[text()='Number']/parent::div/following-sibling::div/input
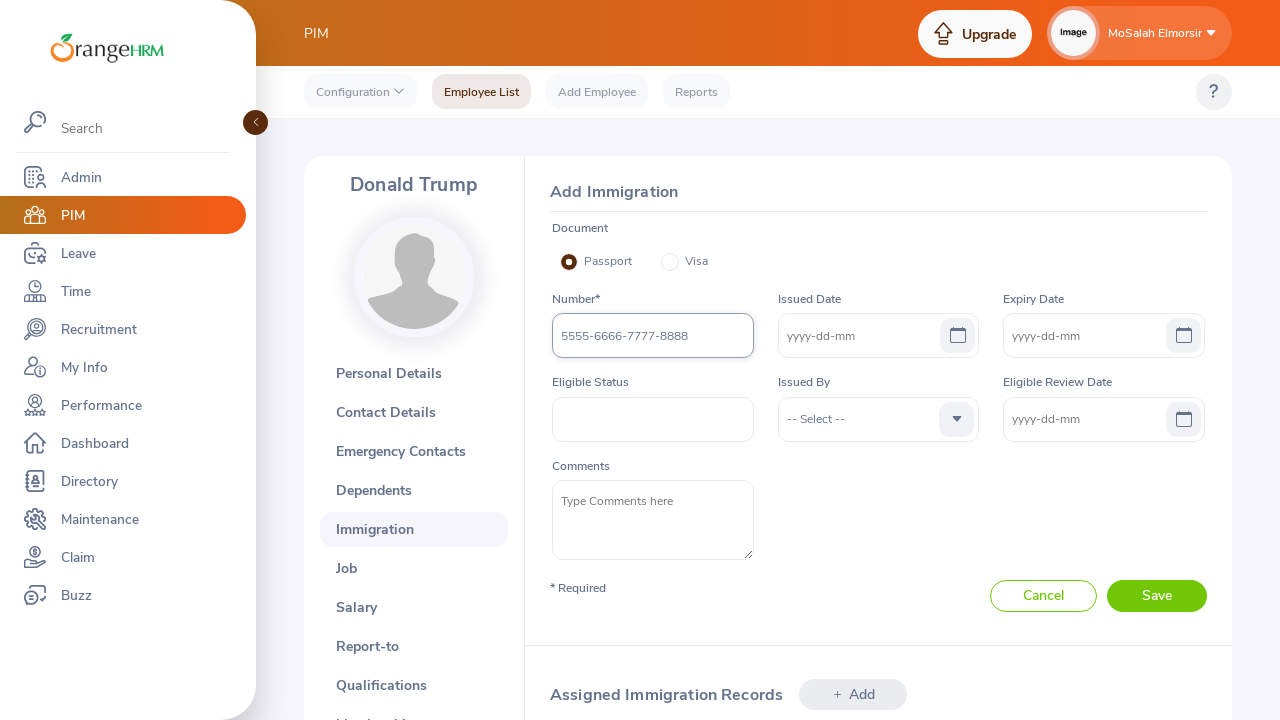

Filled comments field with 'Automation FC\nBest Tour' on //label[text()='Comments']/parent::div/following-sibling::div/textarea
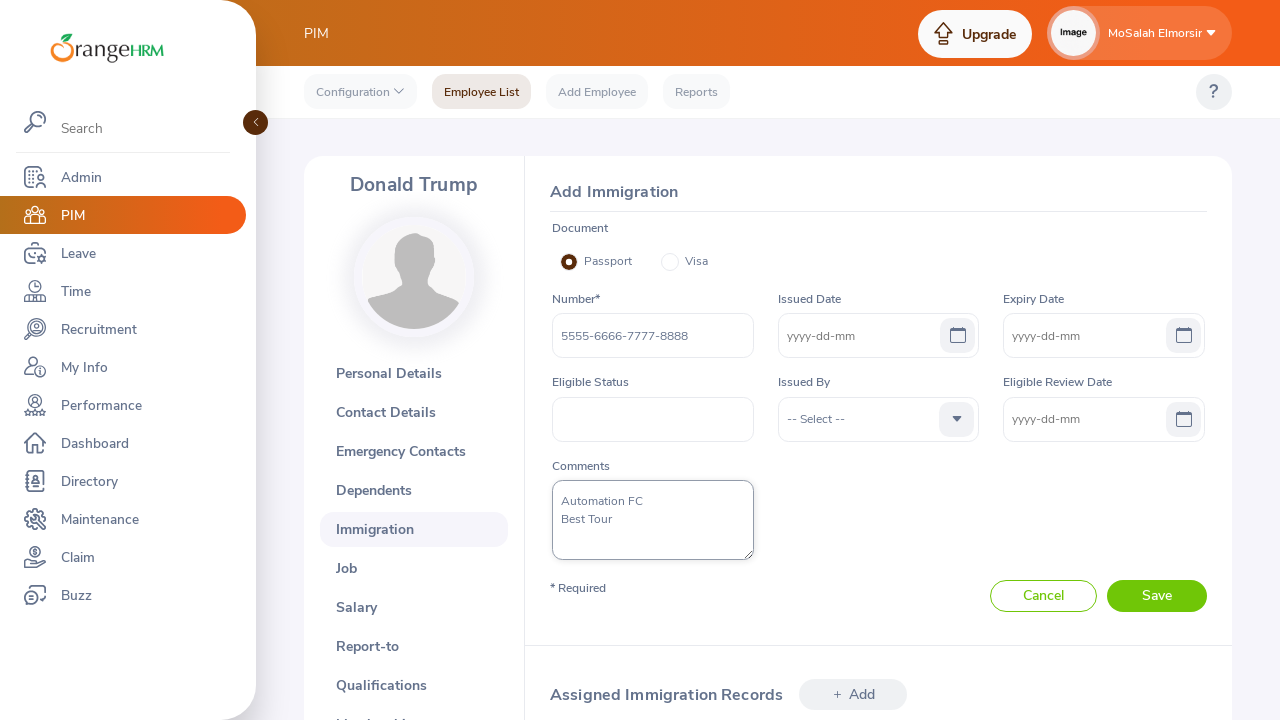

Clicked Save button to save immigration record at (1157, 596) on xpath=//button[contains(string(),'Save')]
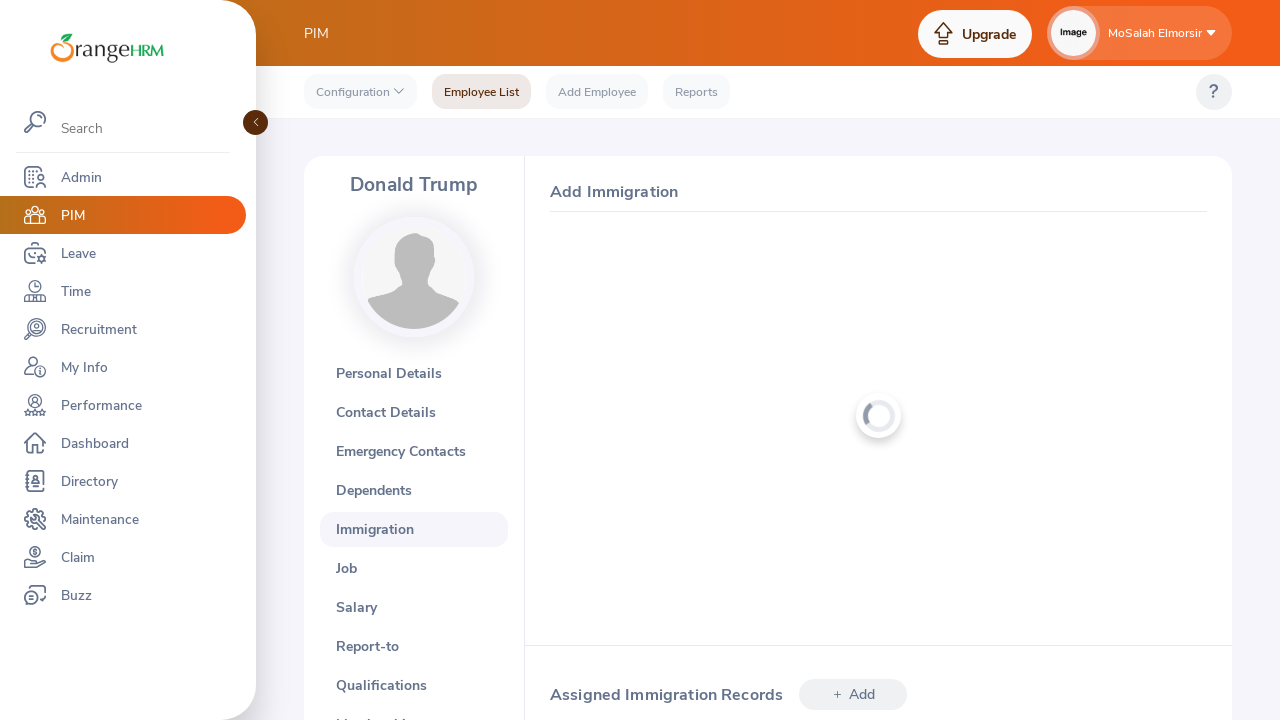

Waited 3 seconds for immigration record to be saved
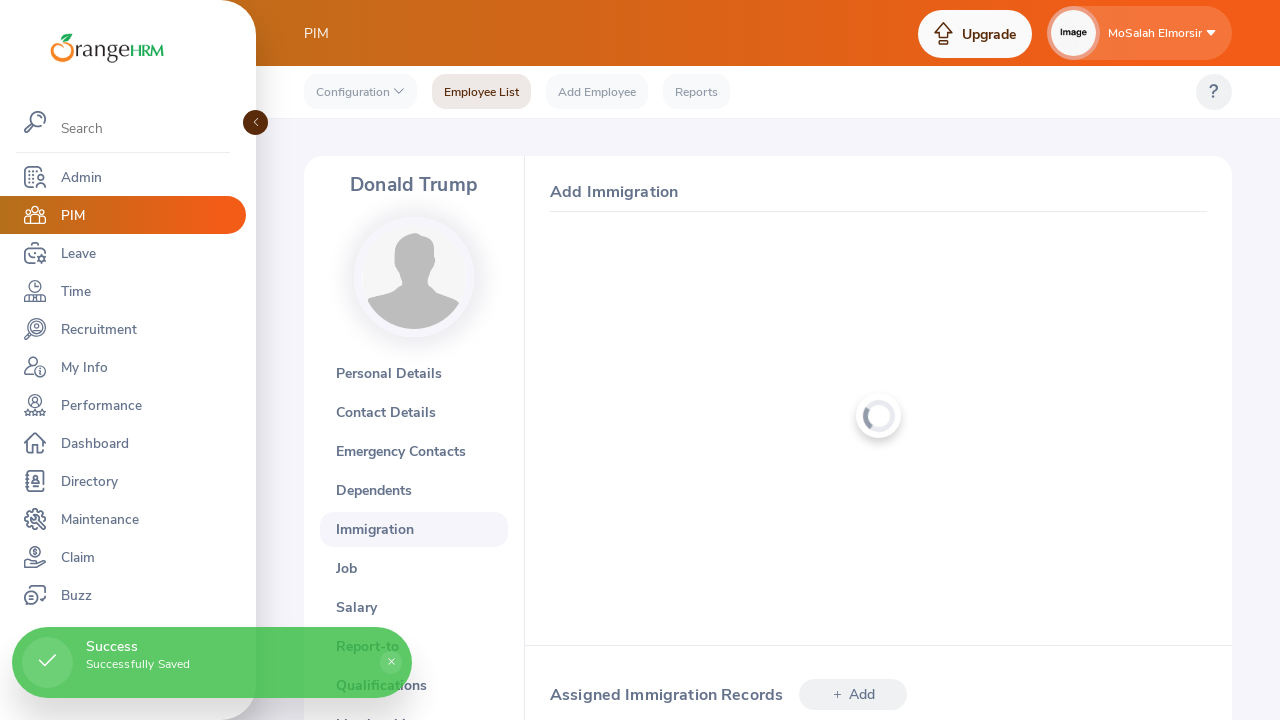

Clicked edit icon to verify immigration record values at (1177, 369) on i.bi-pencil-fill
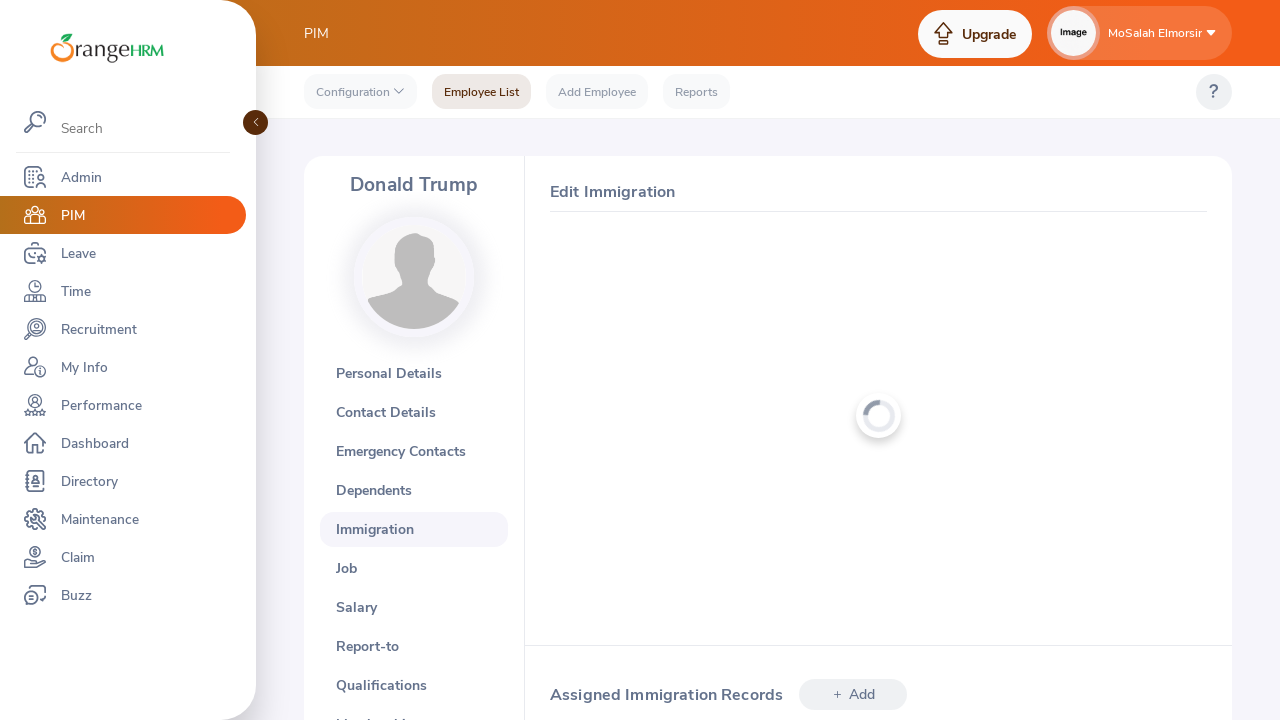

Waited 2 seconds for edit form to load
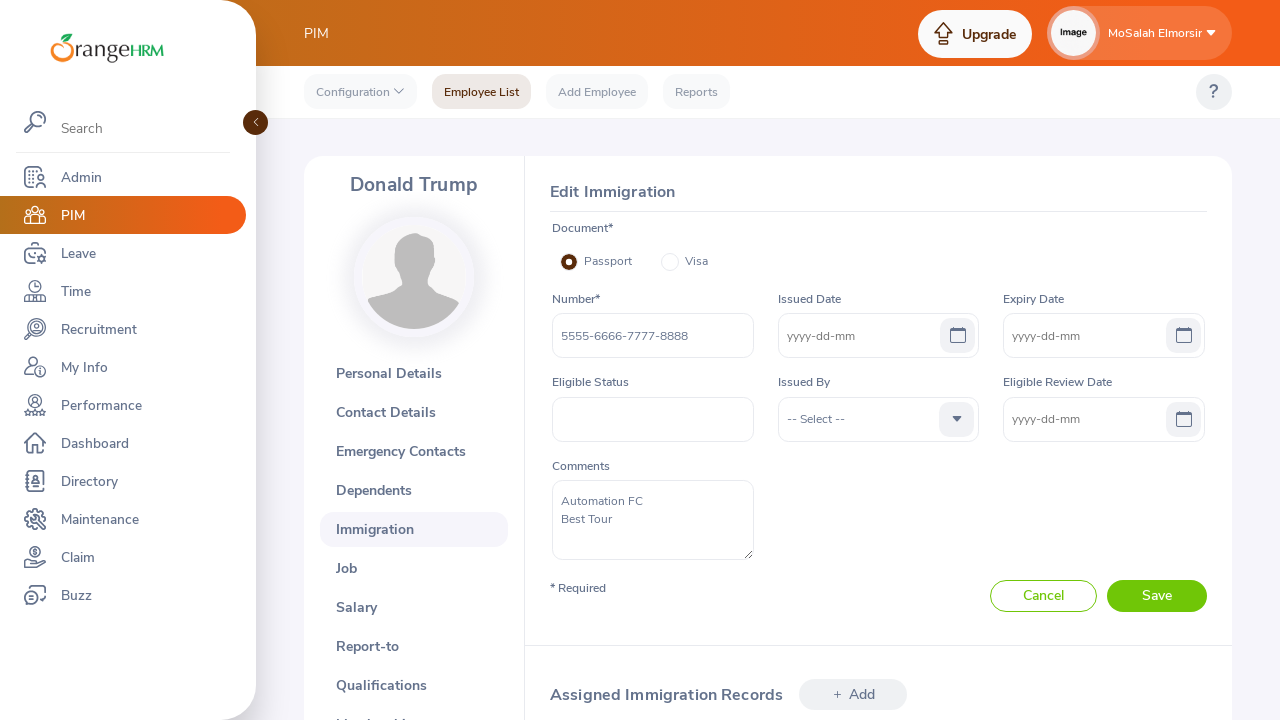

Clicked user dropdown menu at (1155, 33) on p.oxd-userdropdown-name
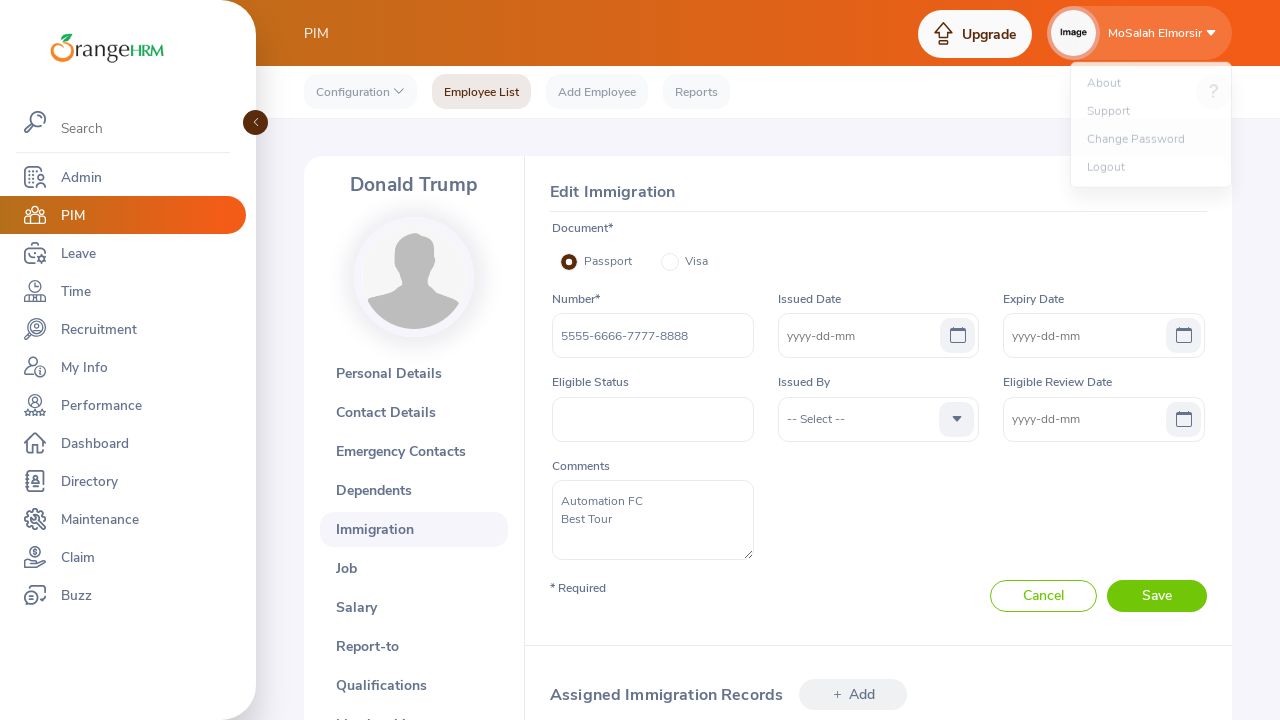

Waited 2 seconds for dropdown menu to open
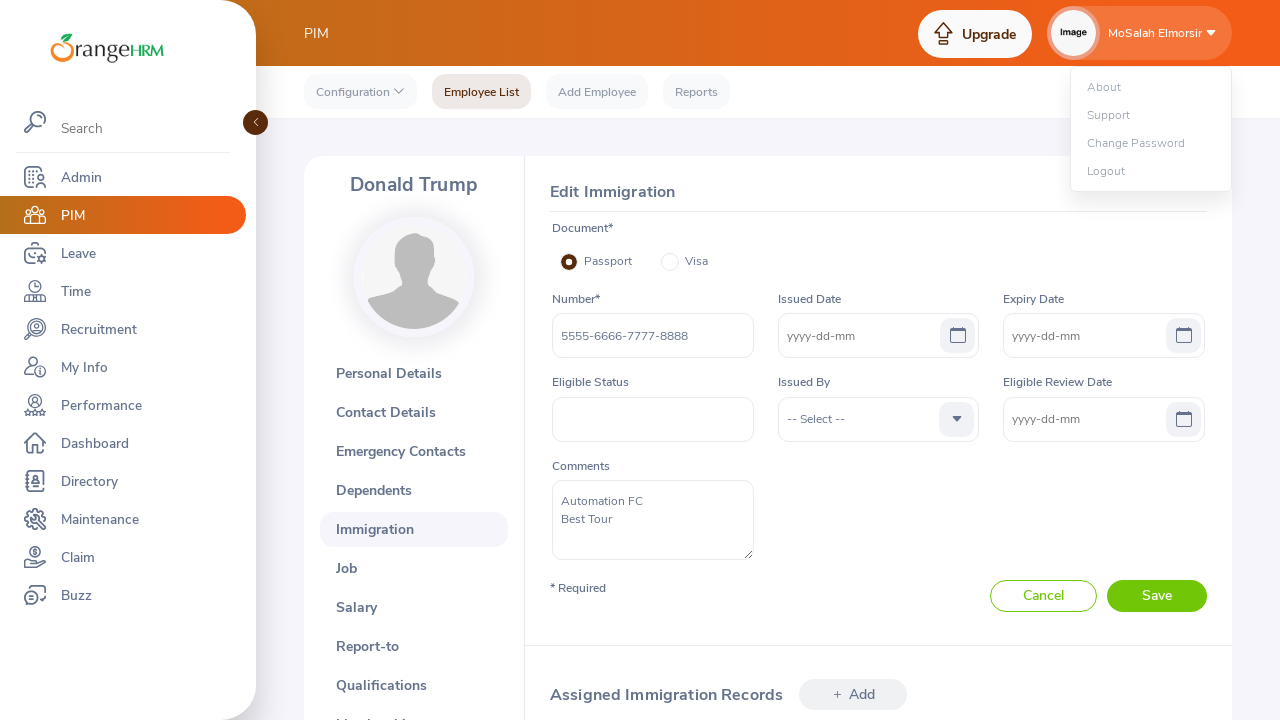

Clicked Logout option at (1151, 171) on xpath=//a[text()='Logout']
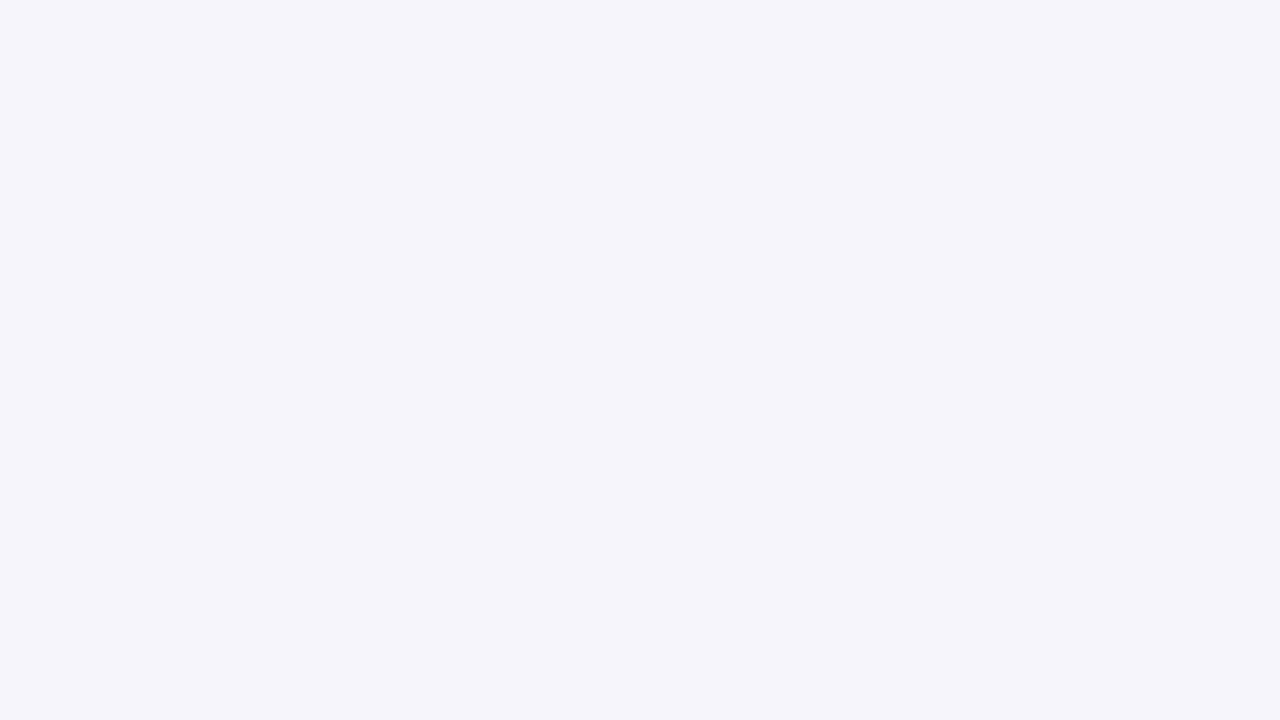

Waited 2 seconds for logout to complete
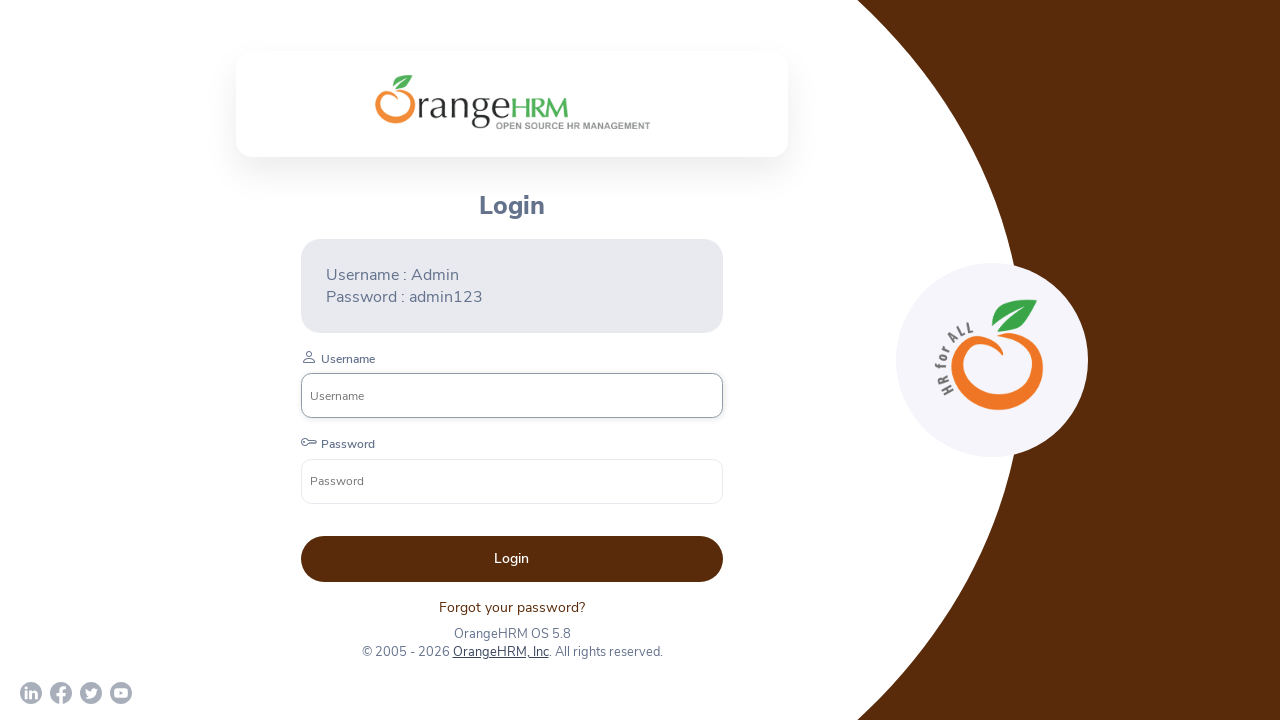

Filled username field with 'donald3665' to login as new employee on input[name='username']
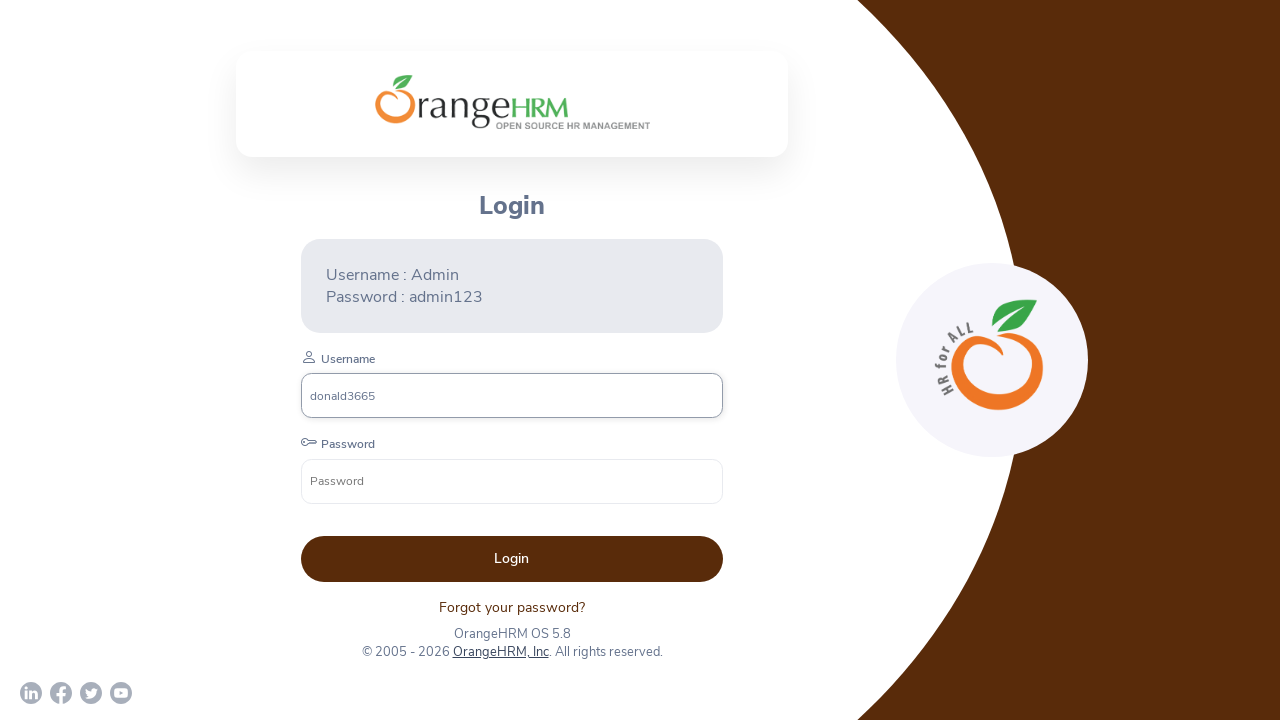

Filled password field with 'Donald123^%*' on input[name='password']
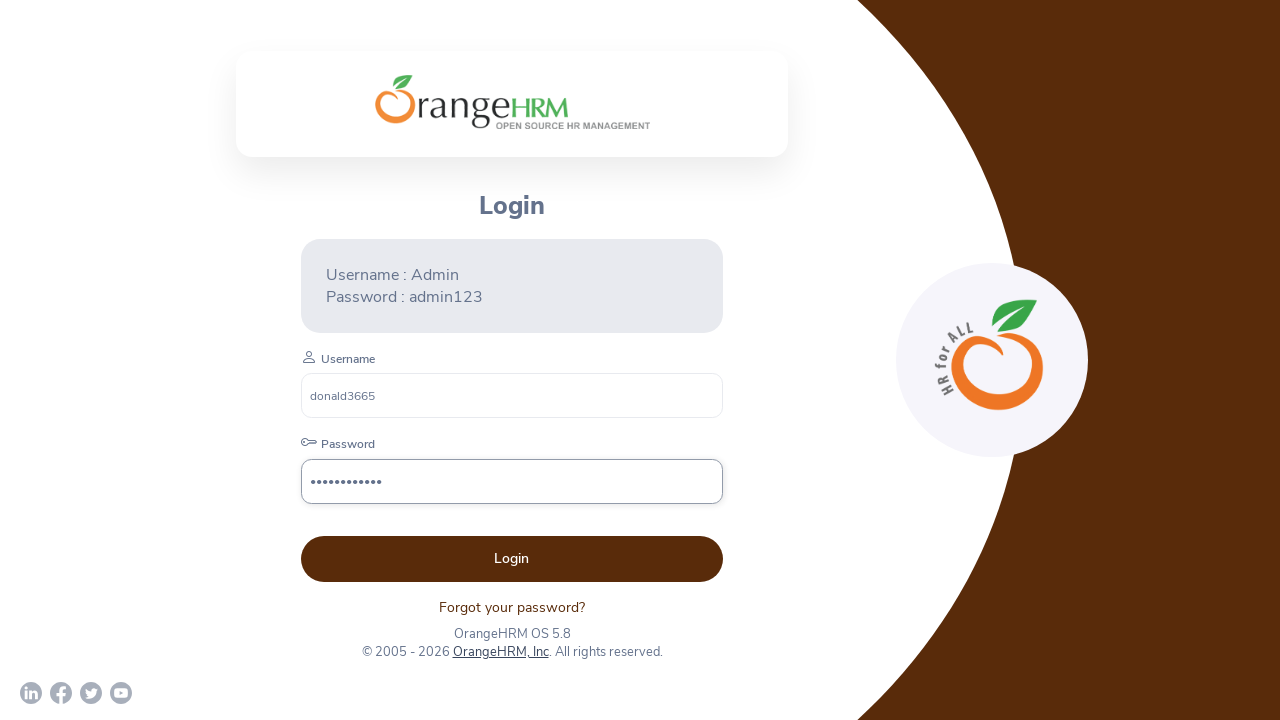

Clicked login submit button as new employee at (512, 559) on button[type='submit']
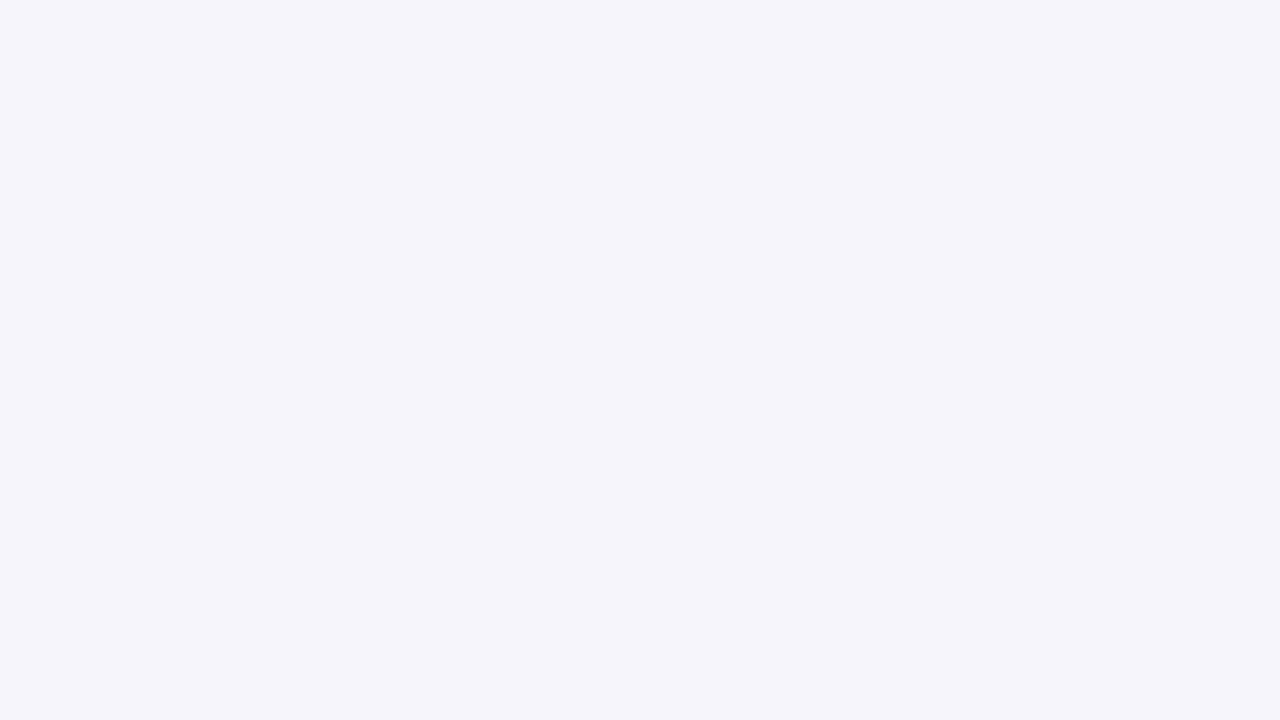

Waited 4 seconds for employee dashboard to load
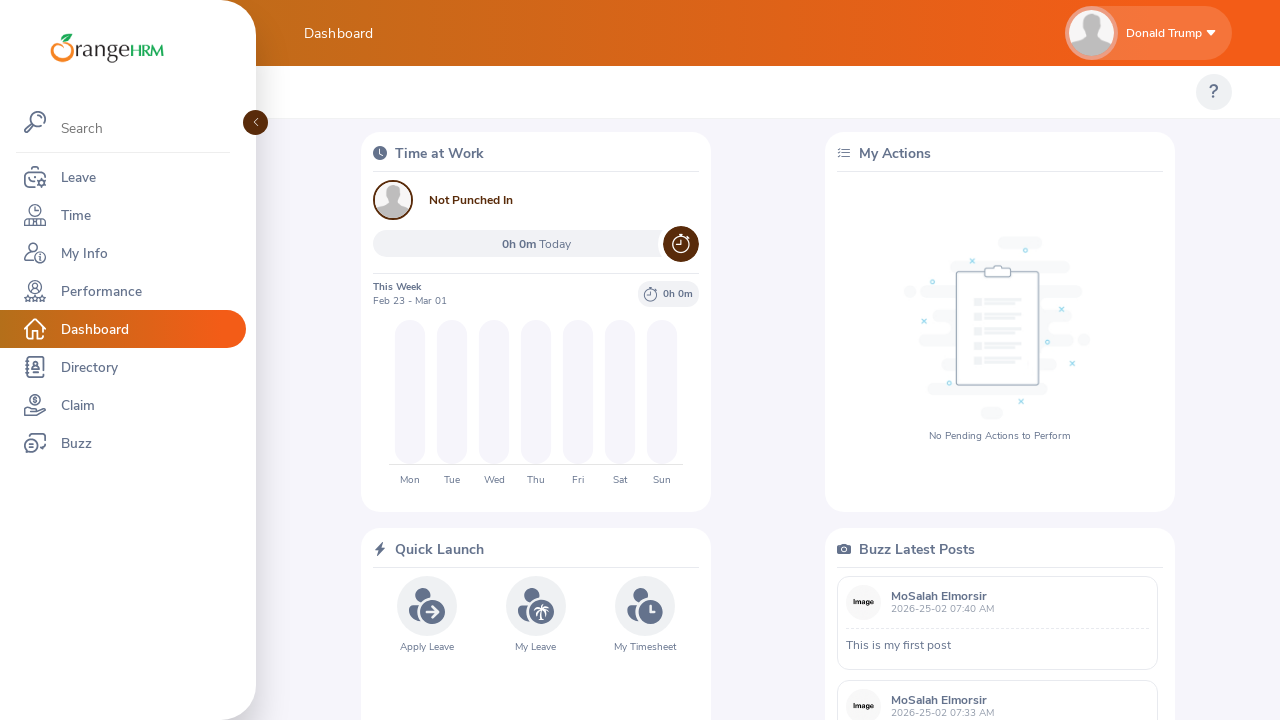

Clicked 'My Info' menu at (77, 253) on xpath=//span[text()='My Info']
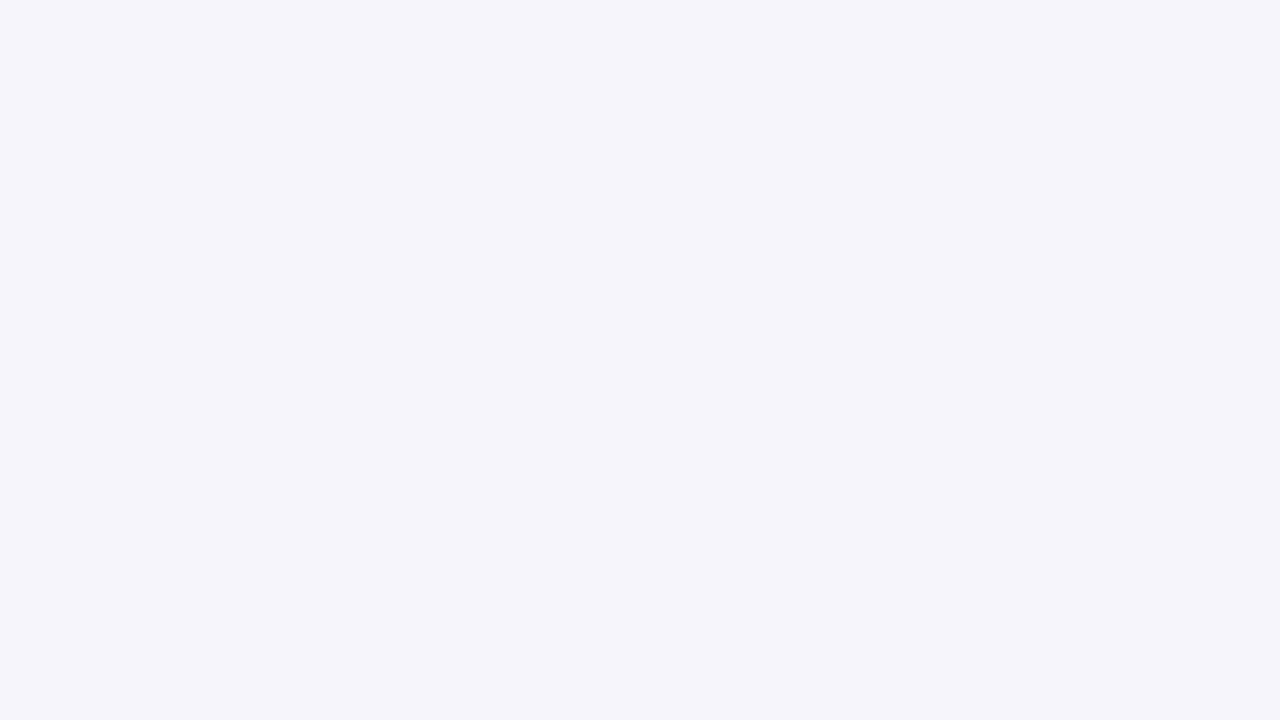

Waited 3 seconds for My Info page to load
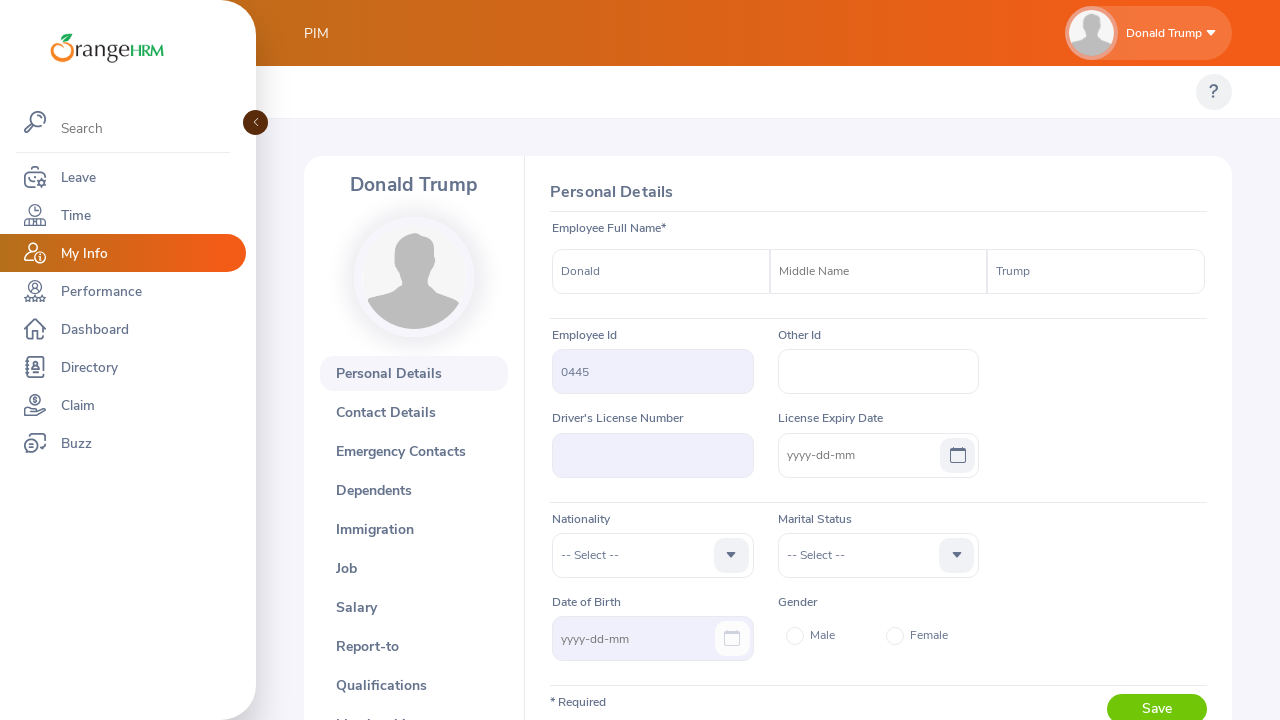

Clicked Immigration tab in My Info section at (414, 530) on xpath=//a[text()='Immigration']
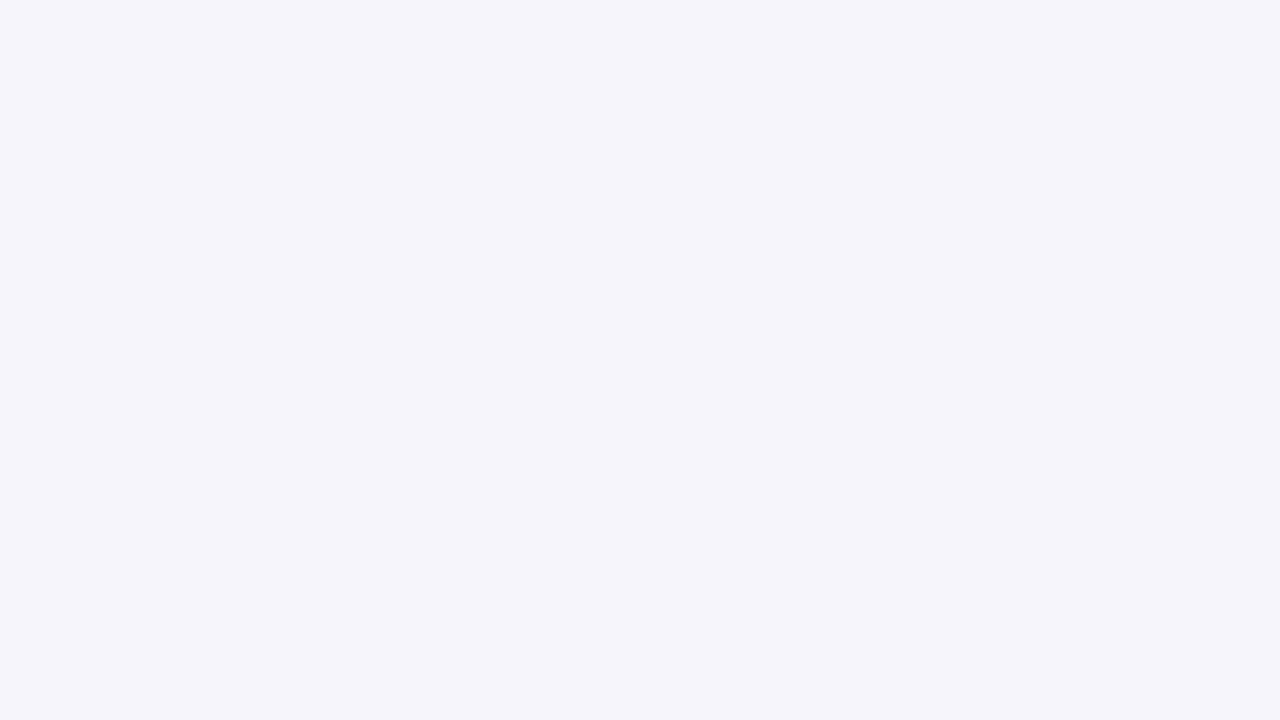

Waited 2 seconds for Immigration page to load
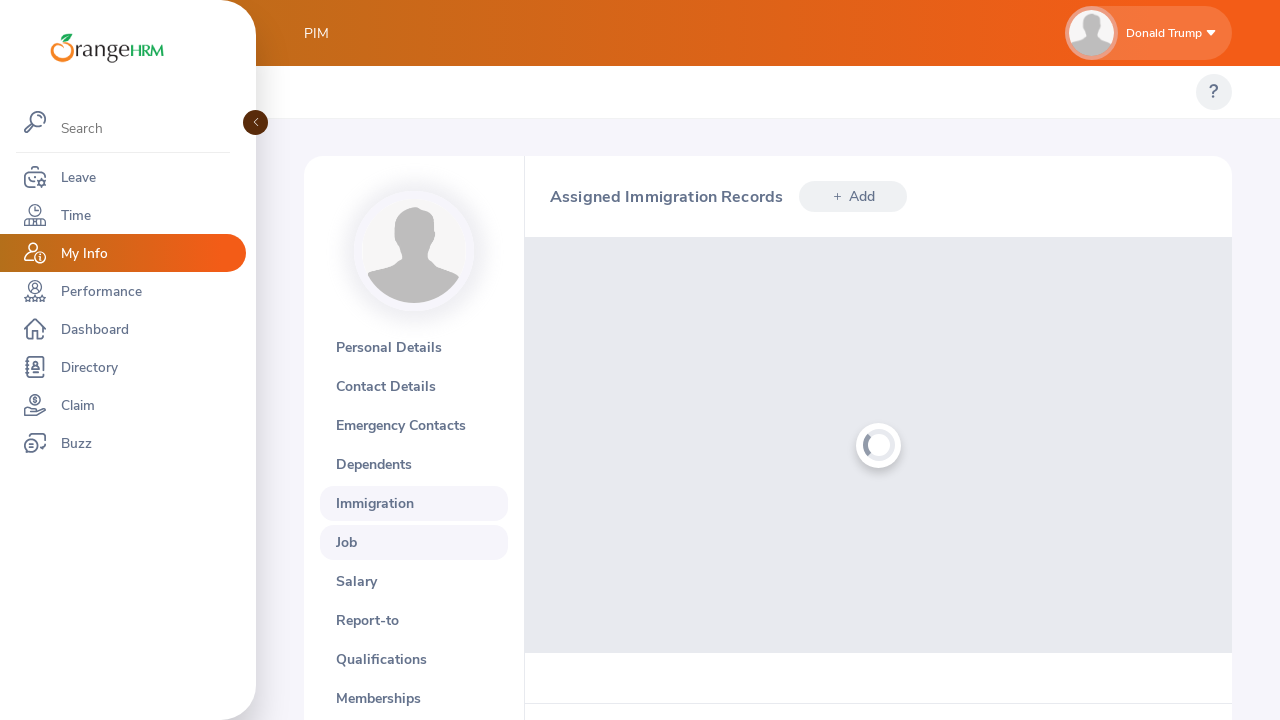

Clicked edit icon to verify immigration data as new employee at (1177, 369) on i.bi-pencil-fill
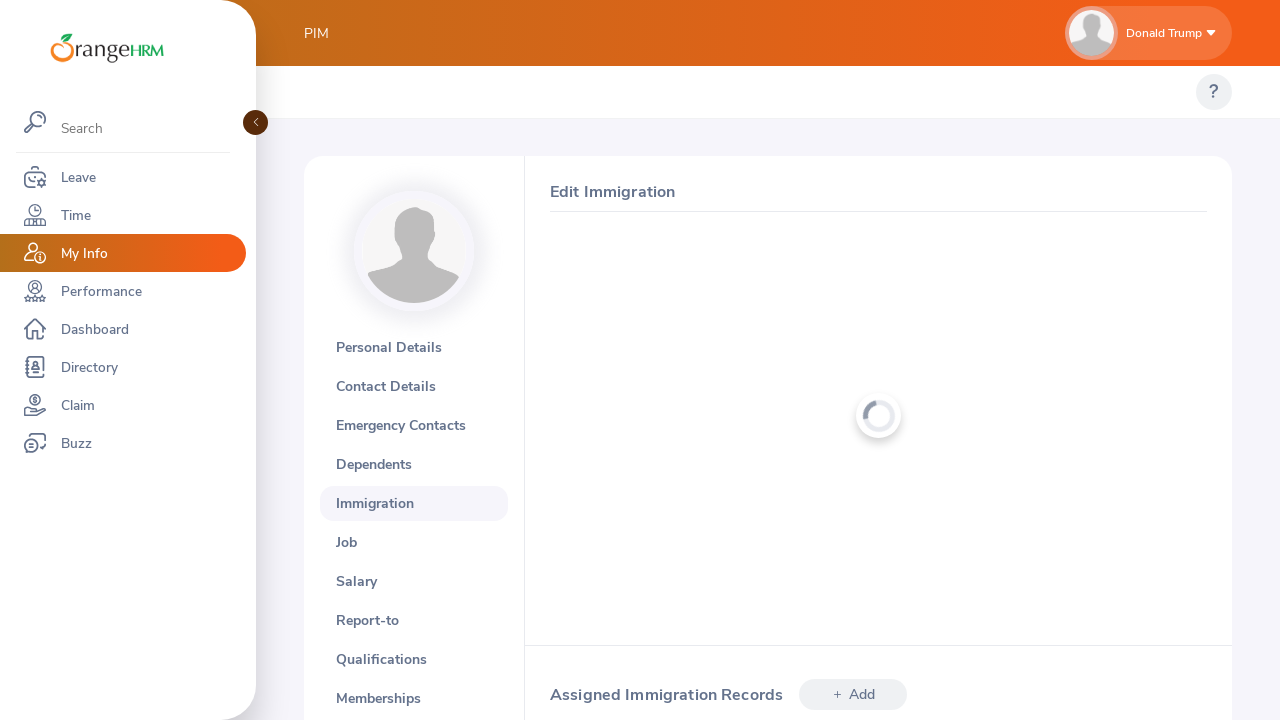

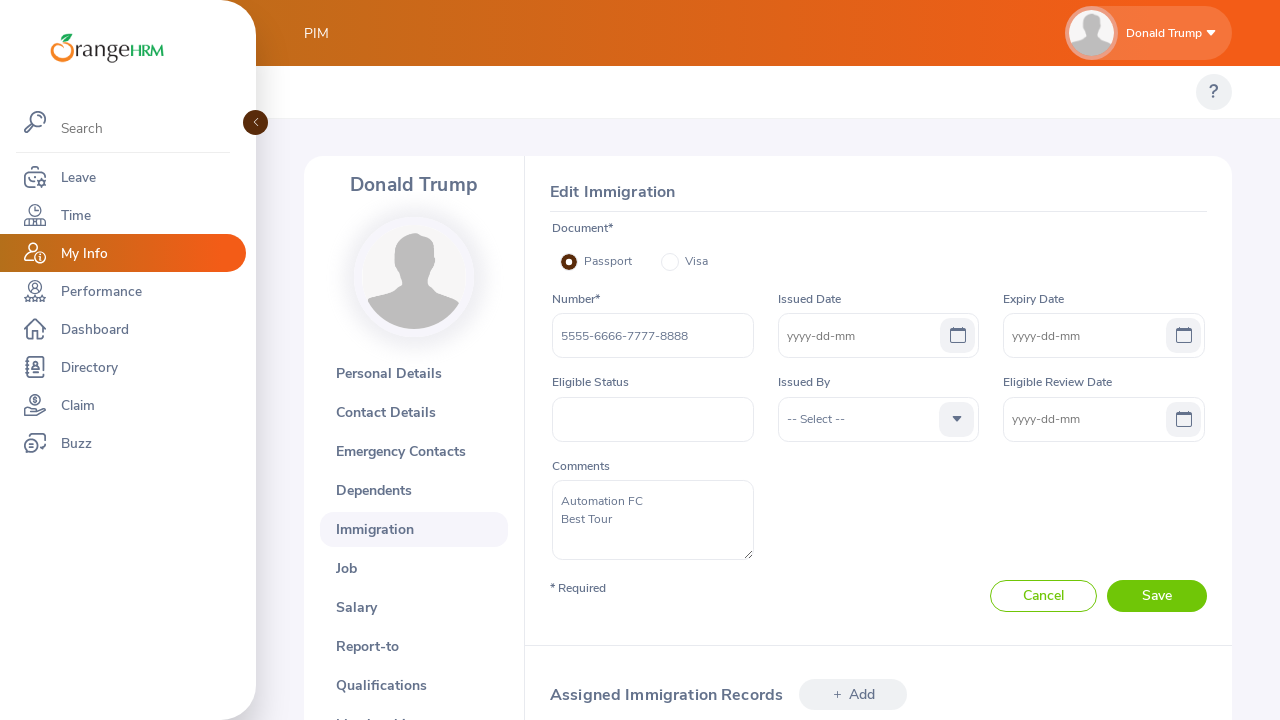